Tests that double-clicking headers twice returns coffee names back to English

Starting URL: https://coffee-cart.app/

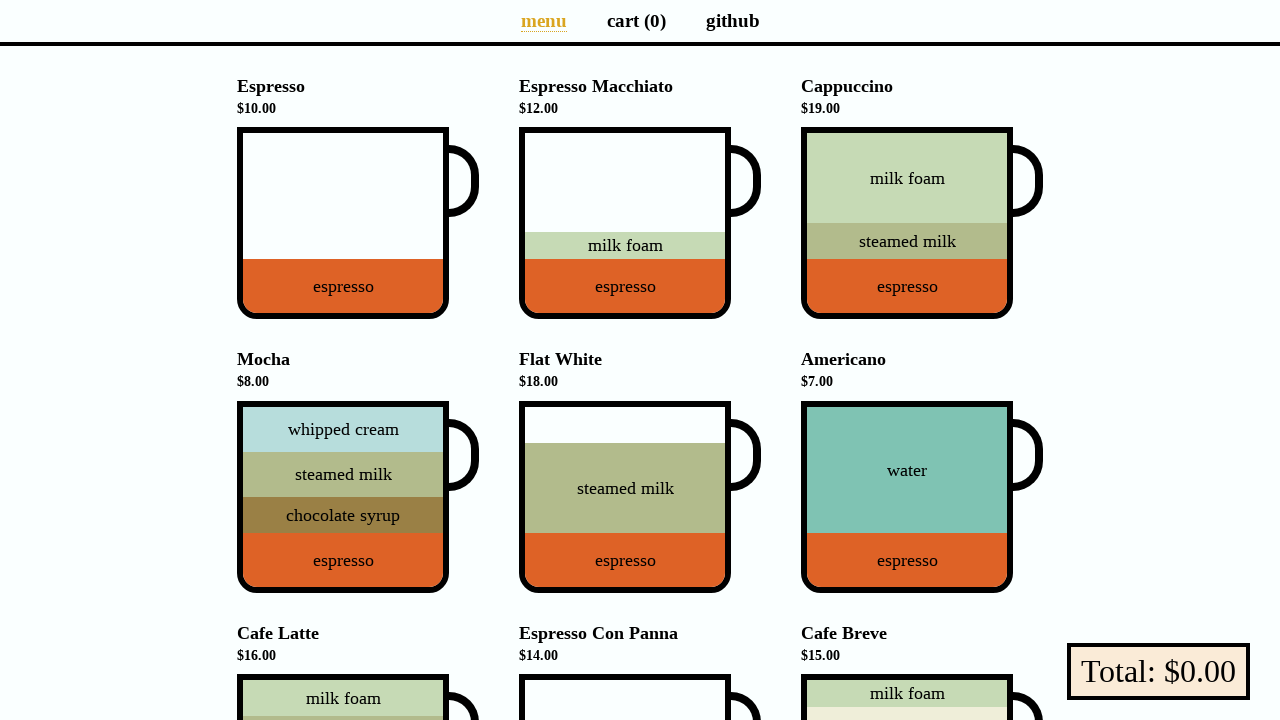

Located all menu entries
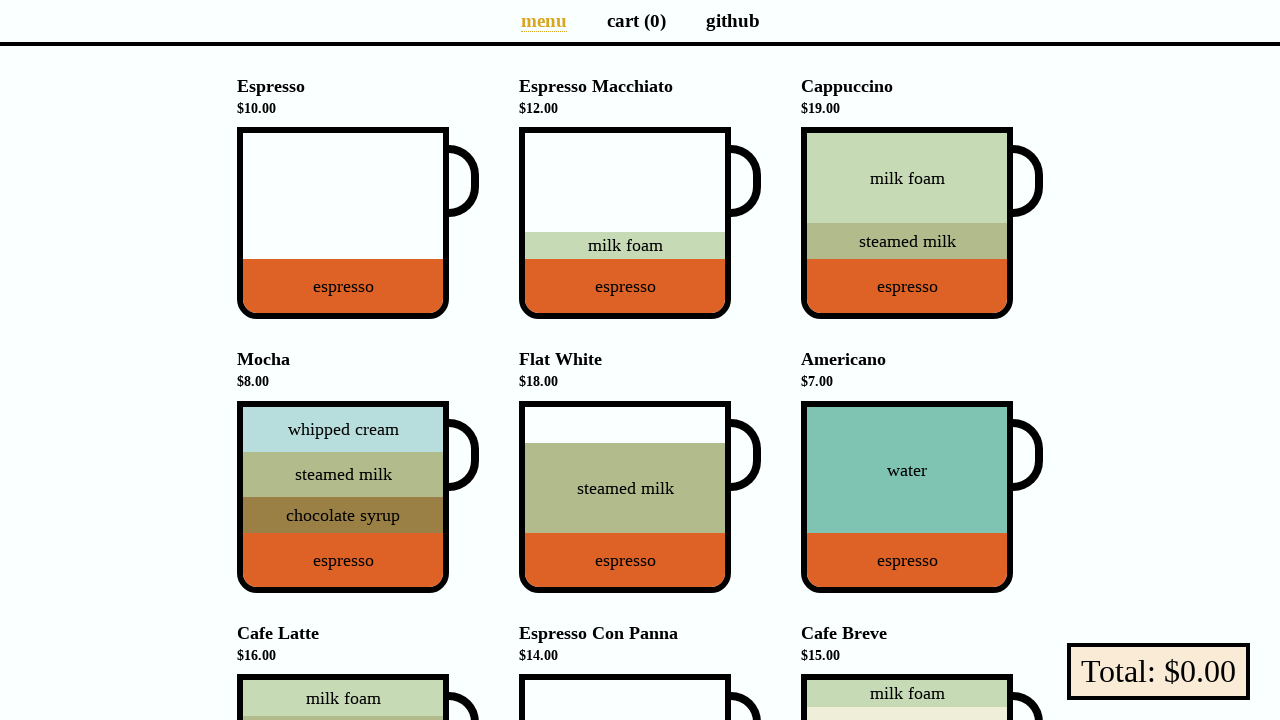

Scrolled header into view
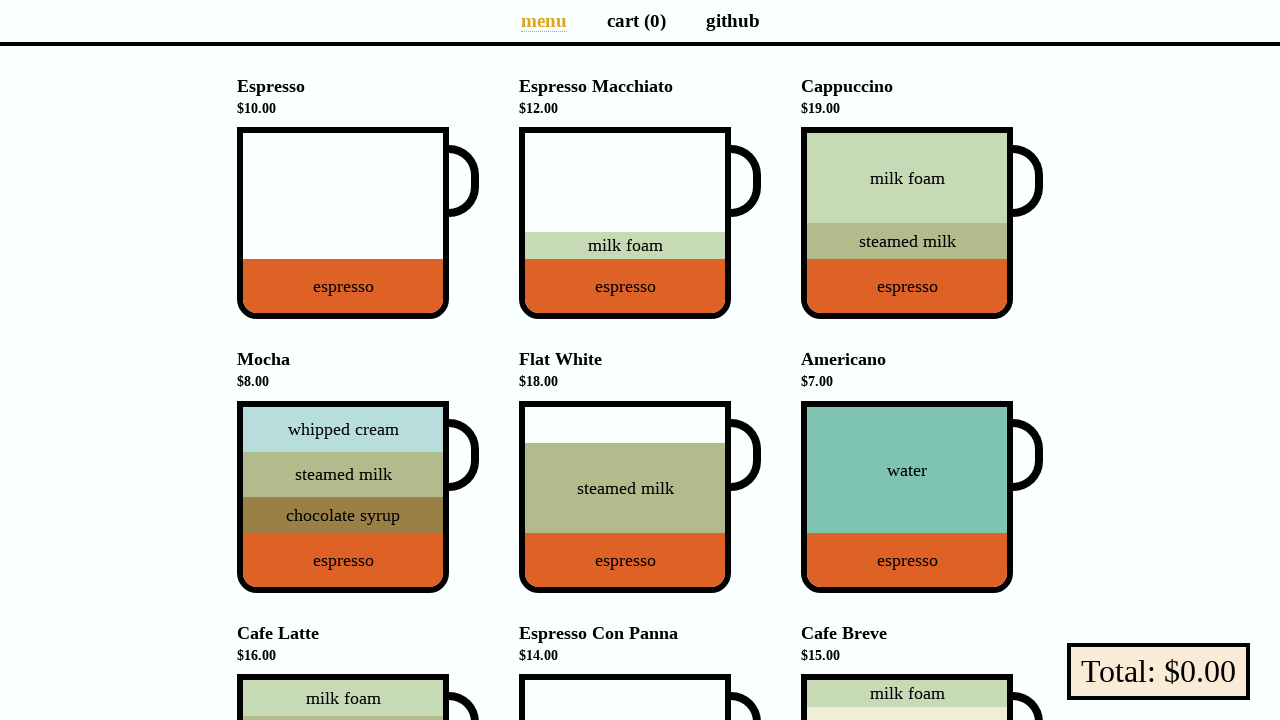

Double-clicked header (first time) at (358, 97) on li[data-v-a9662a08] >> nth=0 >> h4
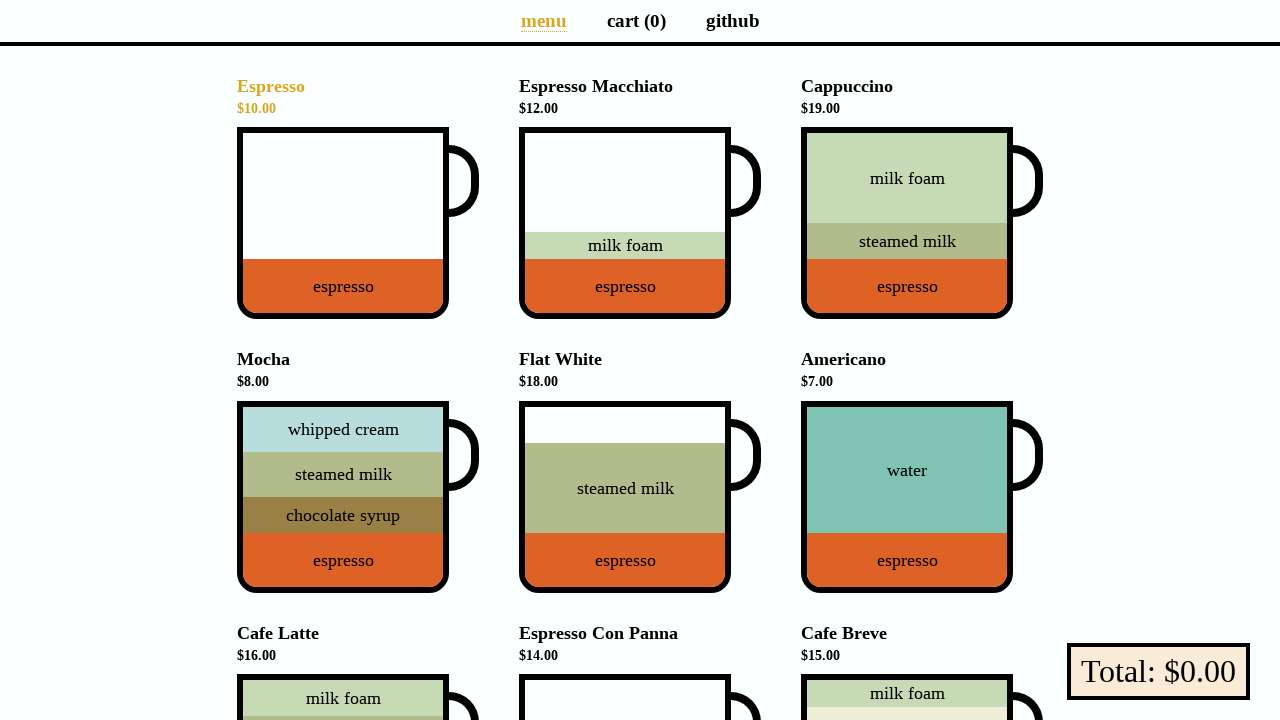

Double-clicked header (second time) to return to English at (358, 97) on li[data-v-a9662a08] >> nth=0 >> h4
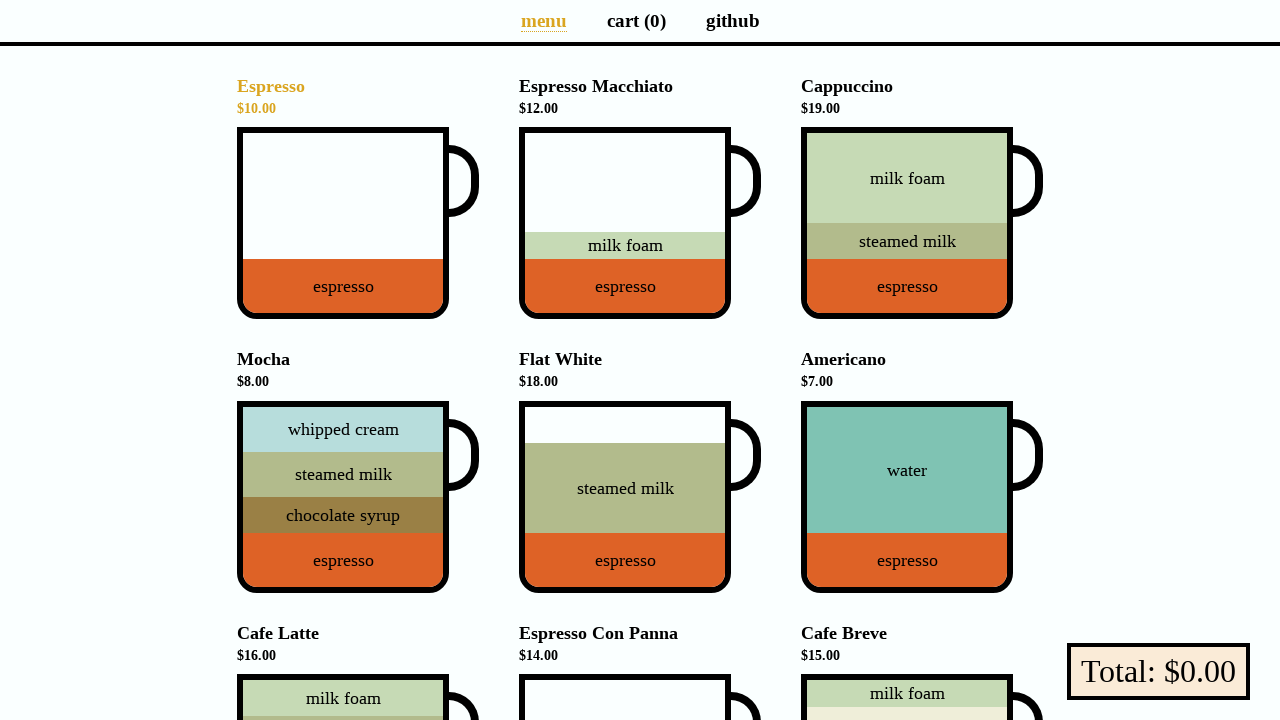

Scrolled header into view
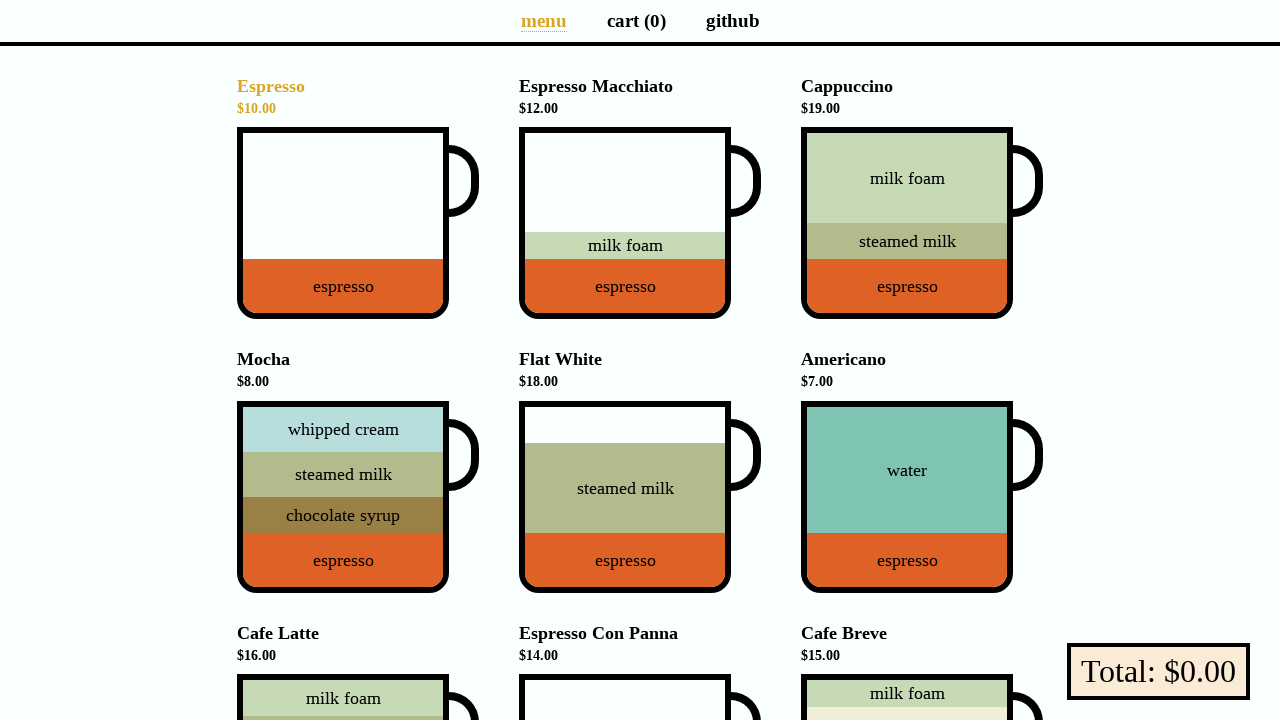

Double-clicked header (first time) at (640, 97) on li[data-v-a9662a08] >> nth=1 >> h4
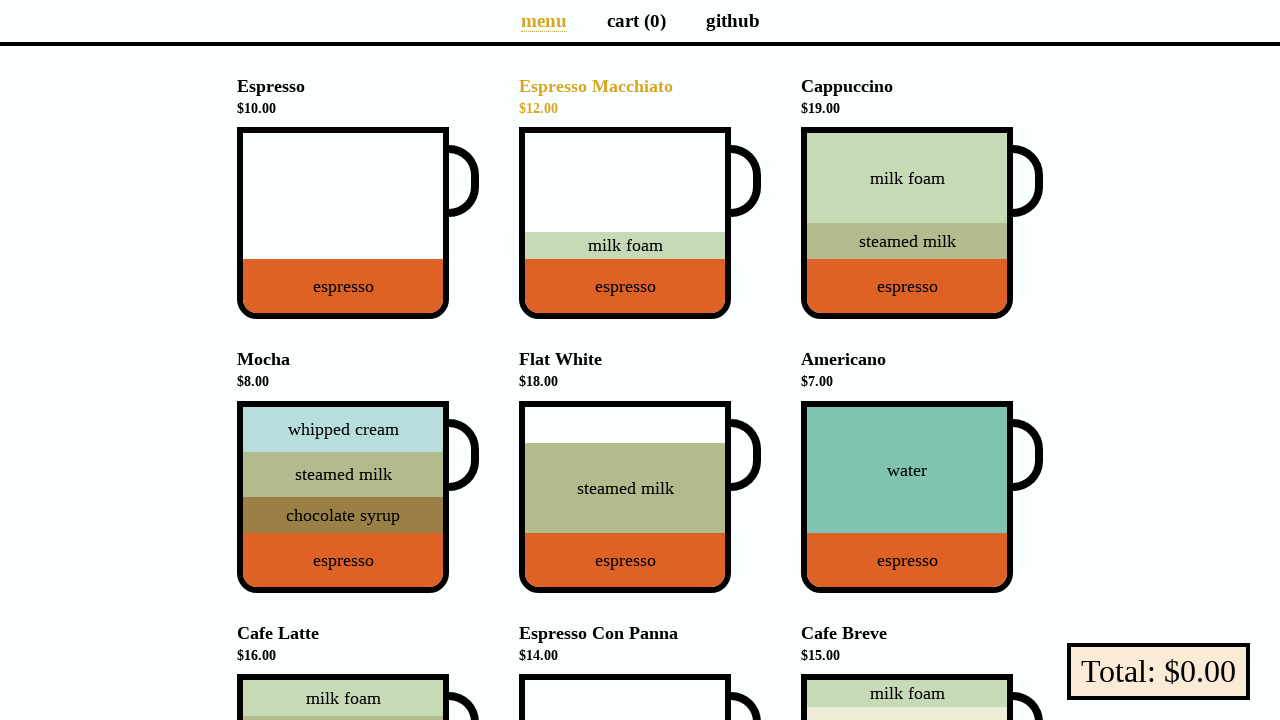

Double-clicked header (second time) to return to English at (640, 97) on li[data-v-a9662a08] >> nth=1 >> h4
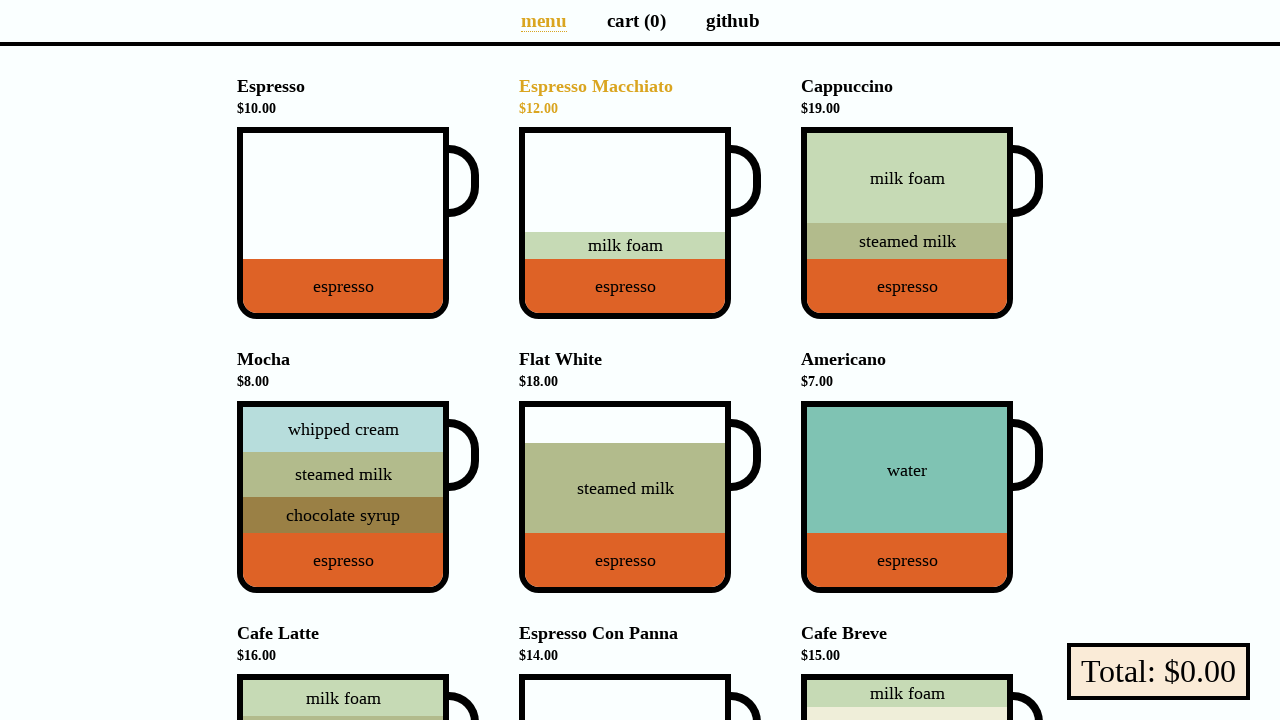

Scrolled header into view
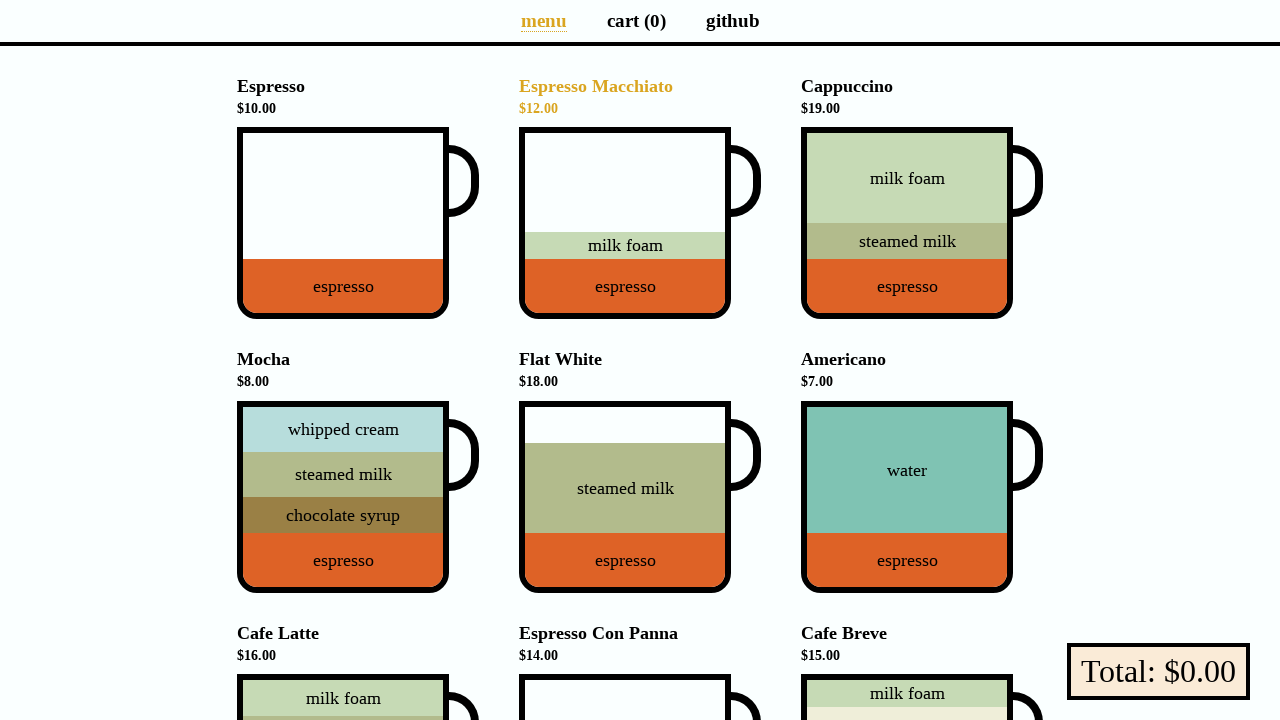

Double-clicked header (first time) at (922, 97) on li[data-v-a9662a08] >> nth=2 >> h4
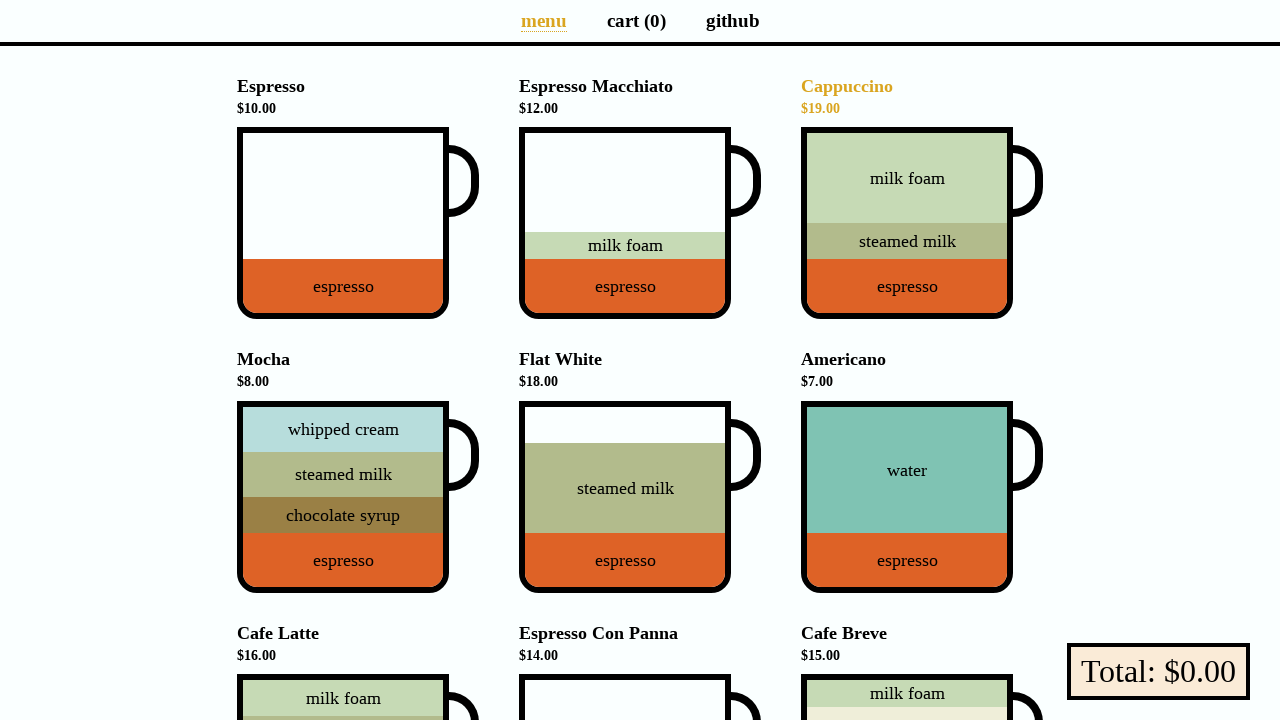

Double-clicked header (second time) to return to English at (922, 97) on li[data-v-a9662a08] >> nth=2 >> h4
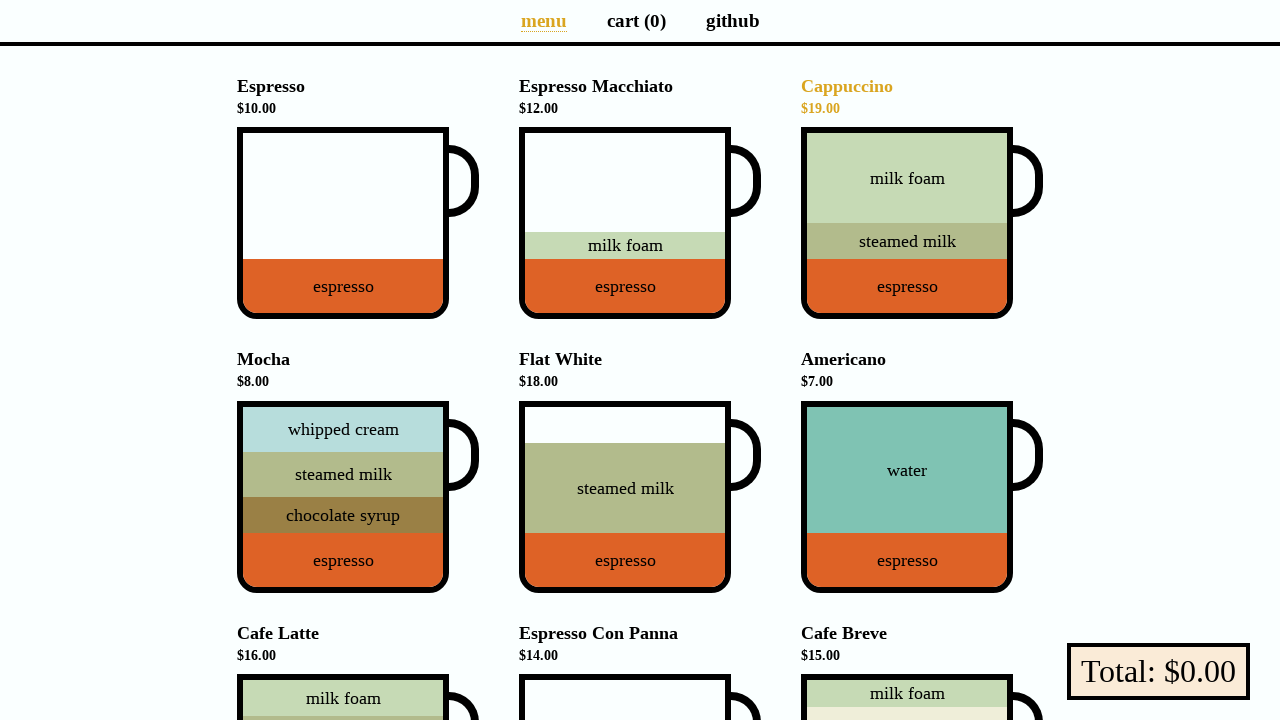

Scrolled header into view
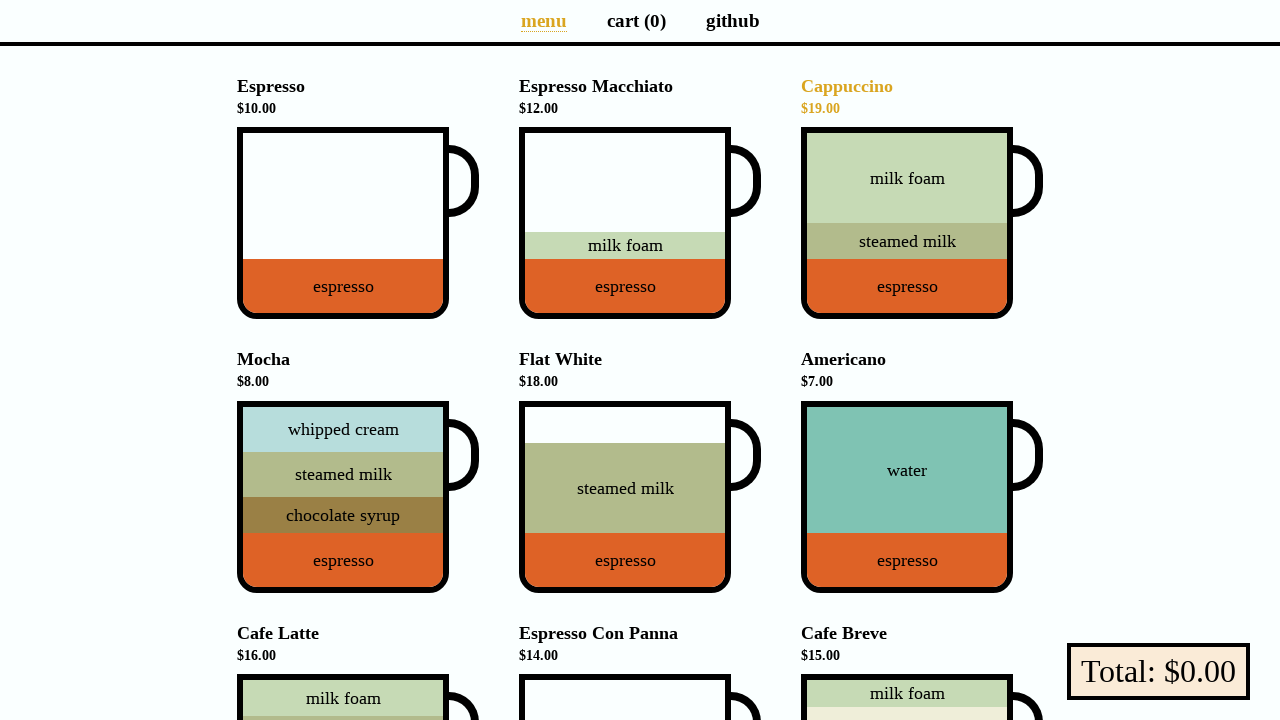

Double-clicked header (first time) at (358, 370) on li[data-v-a9662a08] >> nth=3 >> h4
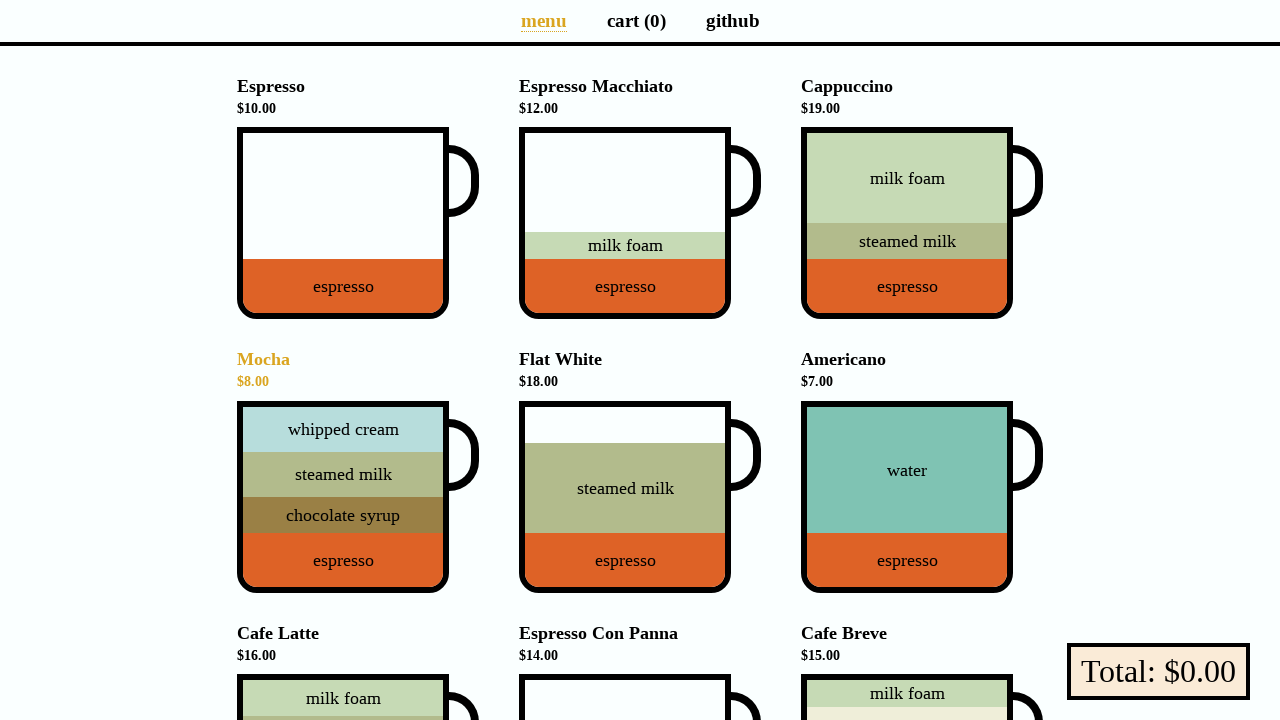

Double-clicked header (second time) to return to English at (358, 370) on li[data-v-a9662a08] >> nth=3 >> h4
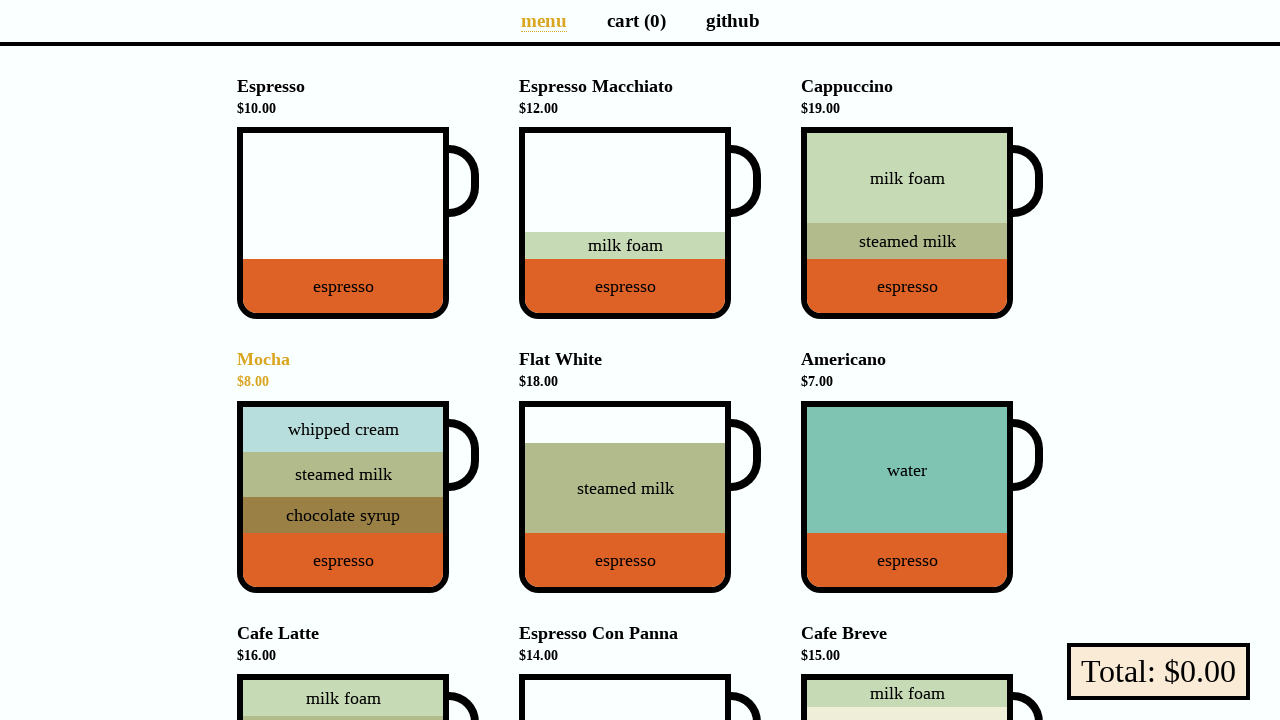

Scrolled header into view
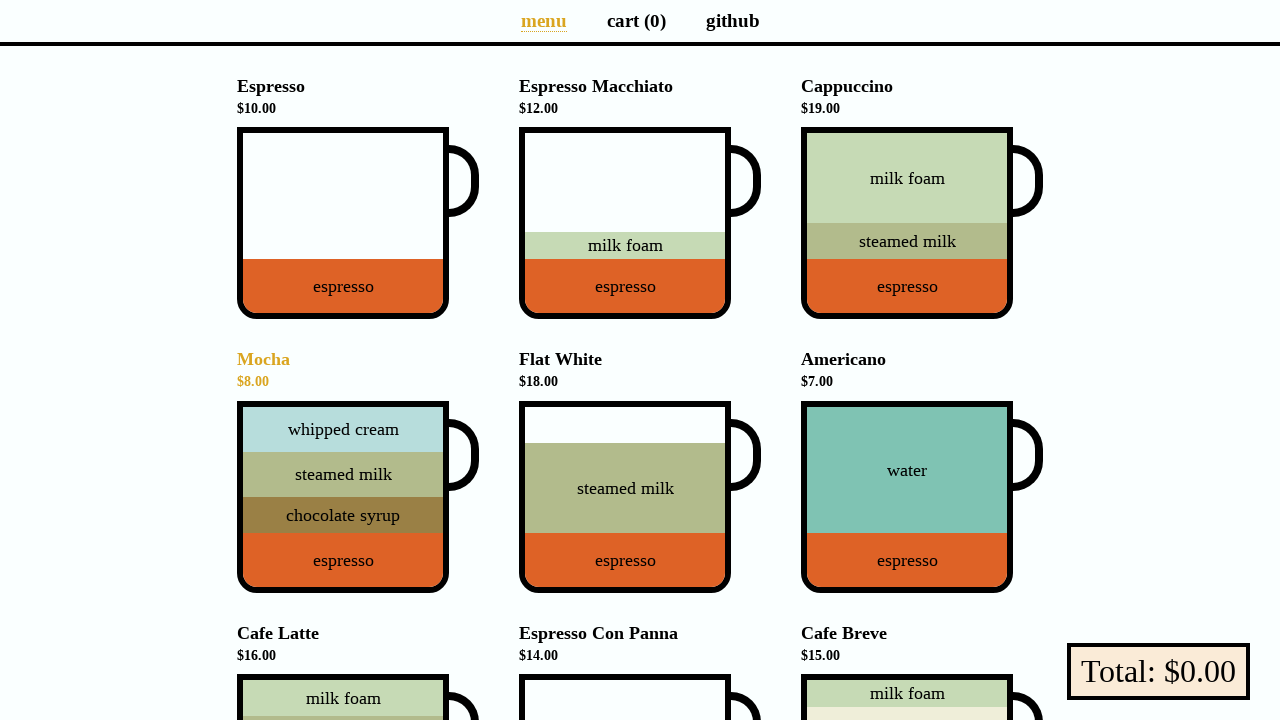

Double-clicked header (first time) at (640, 370) on li[data-v-a9662a08] >> nth=4 >> h4
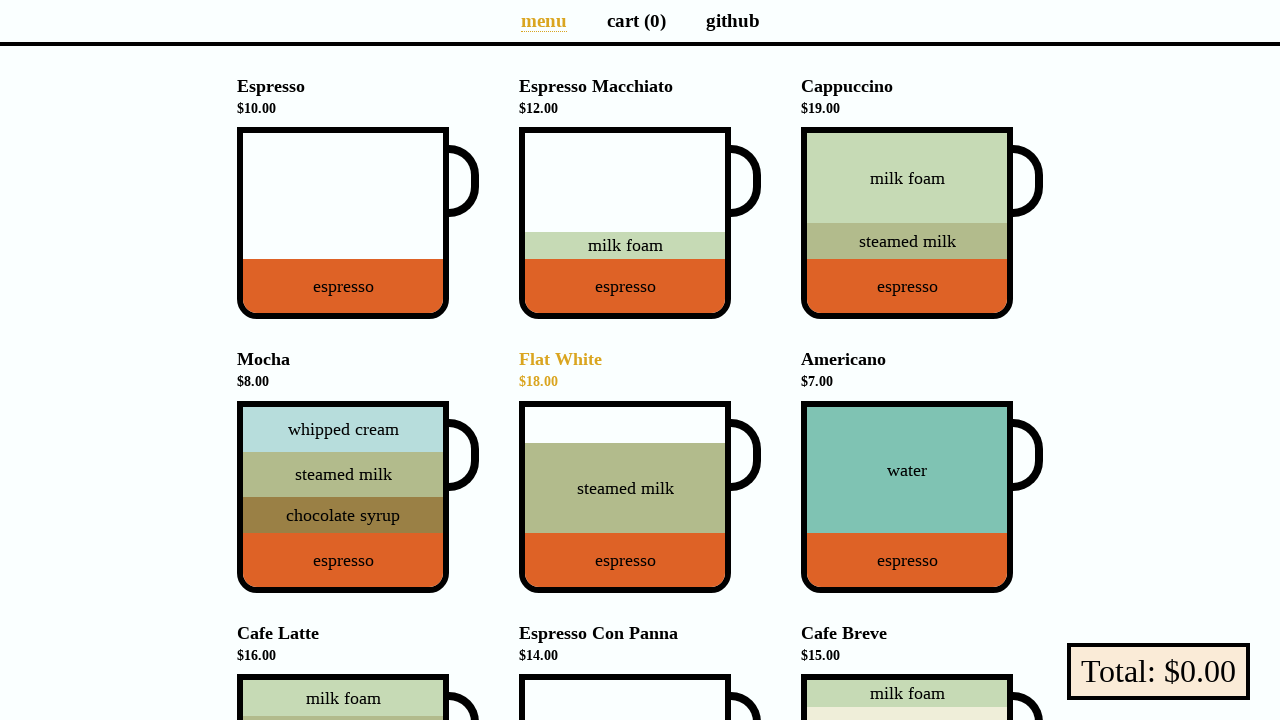

Double-clicked header (second time) to return to English at (640, 370) on li[data-v-a9662a08] >> nth=4 >> h4
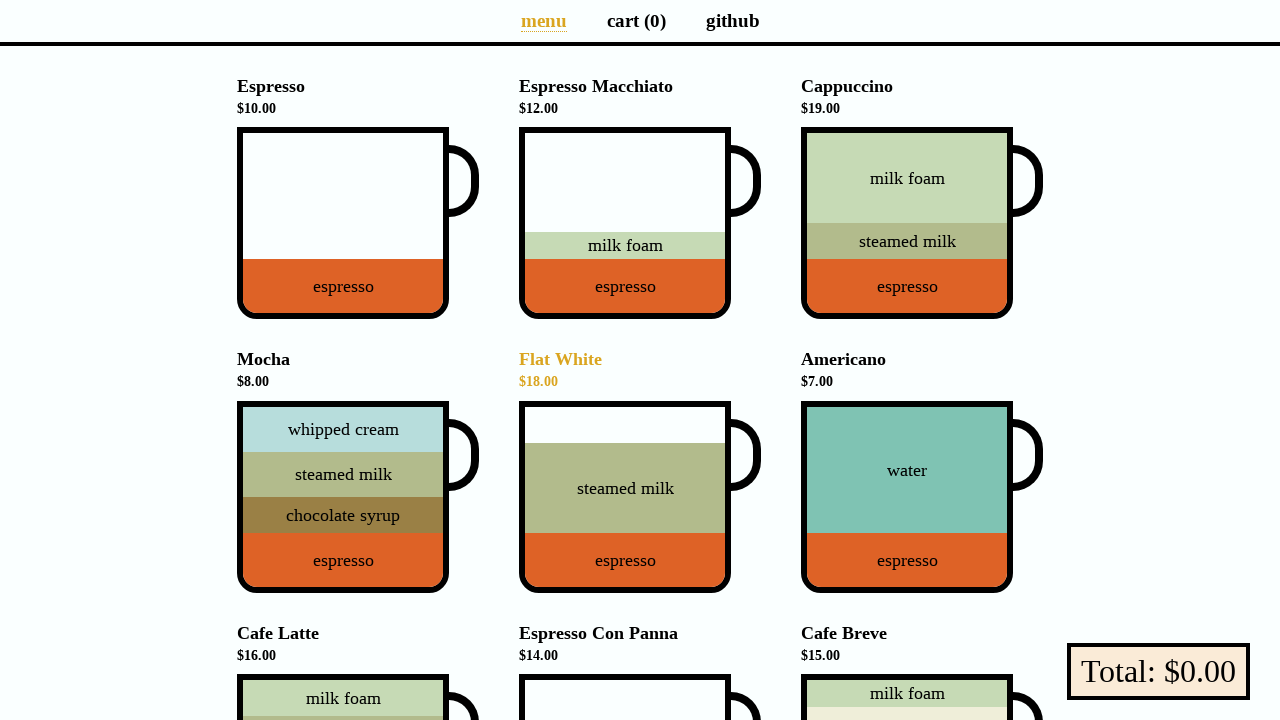

Scrolled header into view
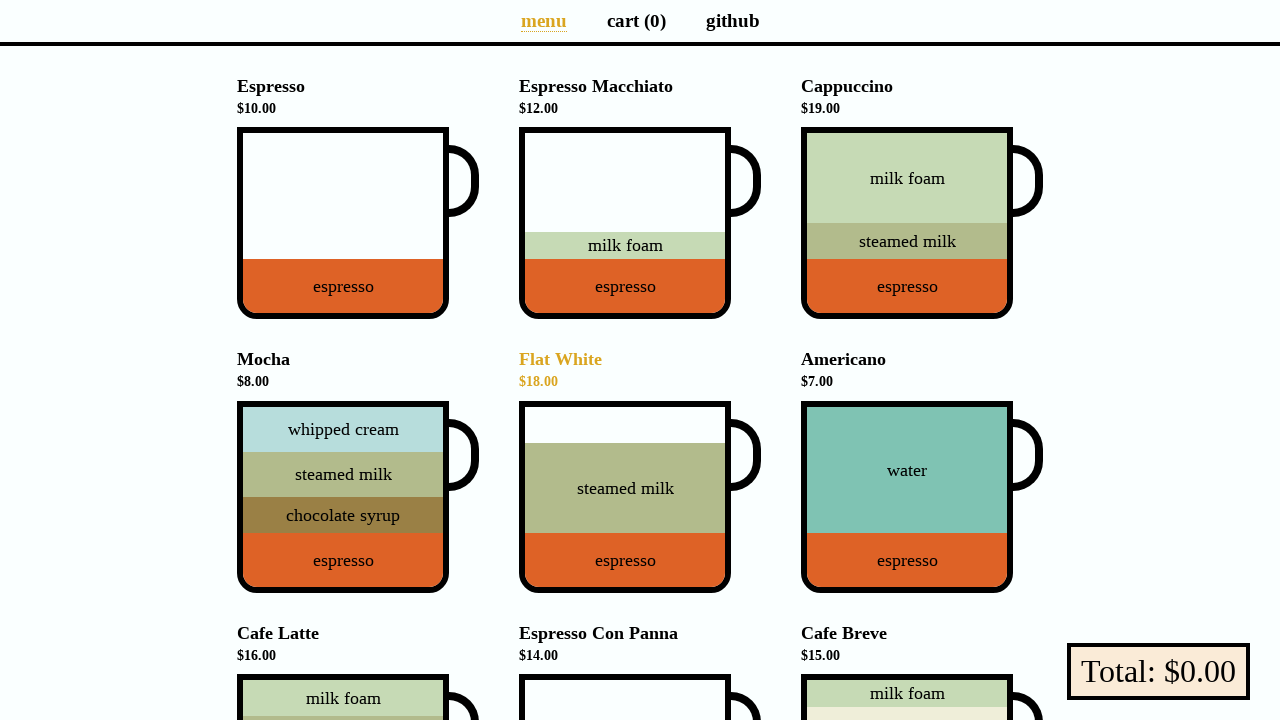

Double-clicked header (first time) at (922, 370) on li[data-v-a9662a08] >> nth=5 >> h4
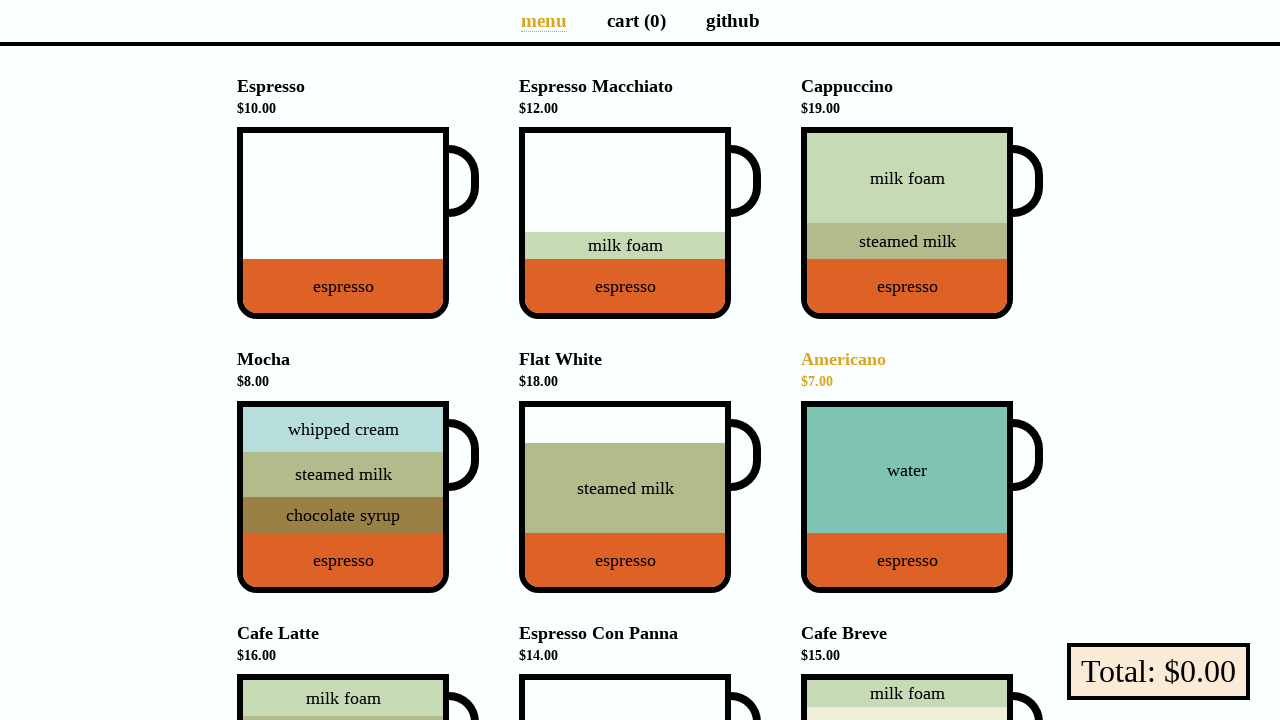

Double-clicked header (second time) to return to English at (922, 370) on li[data-v-a9662a08] >> nth=5 >> h4
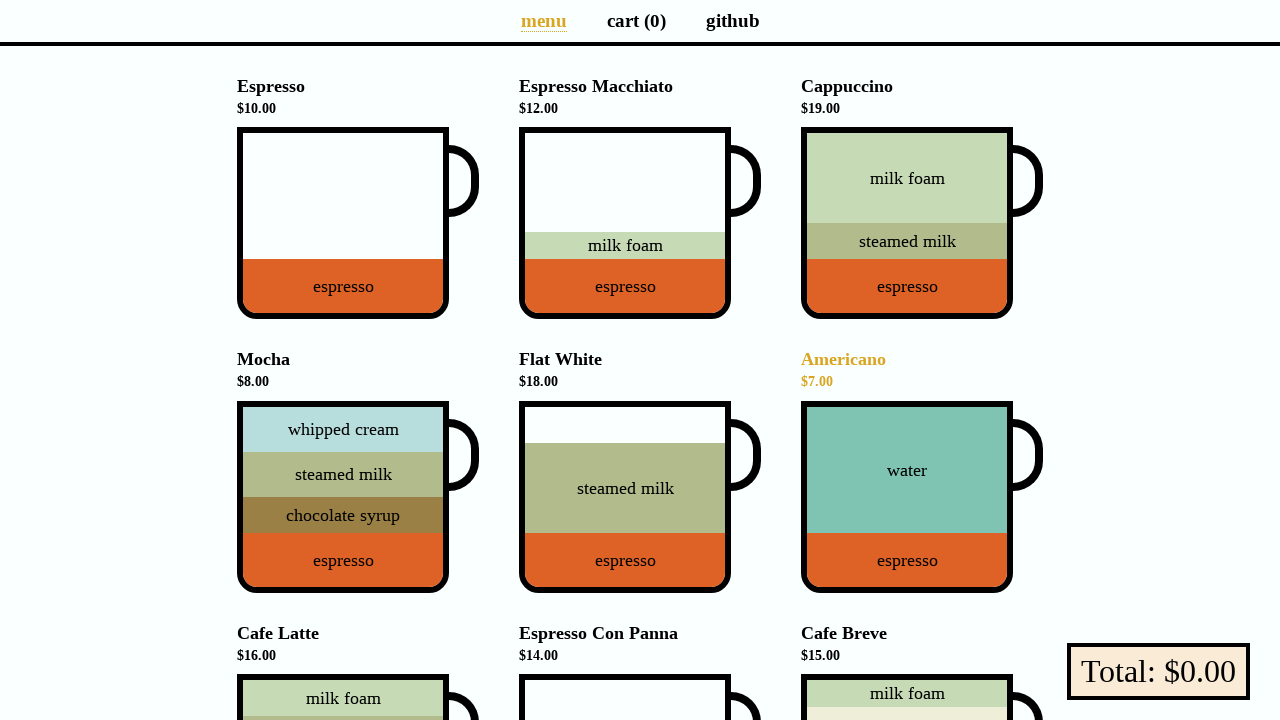

Scrolled header into view
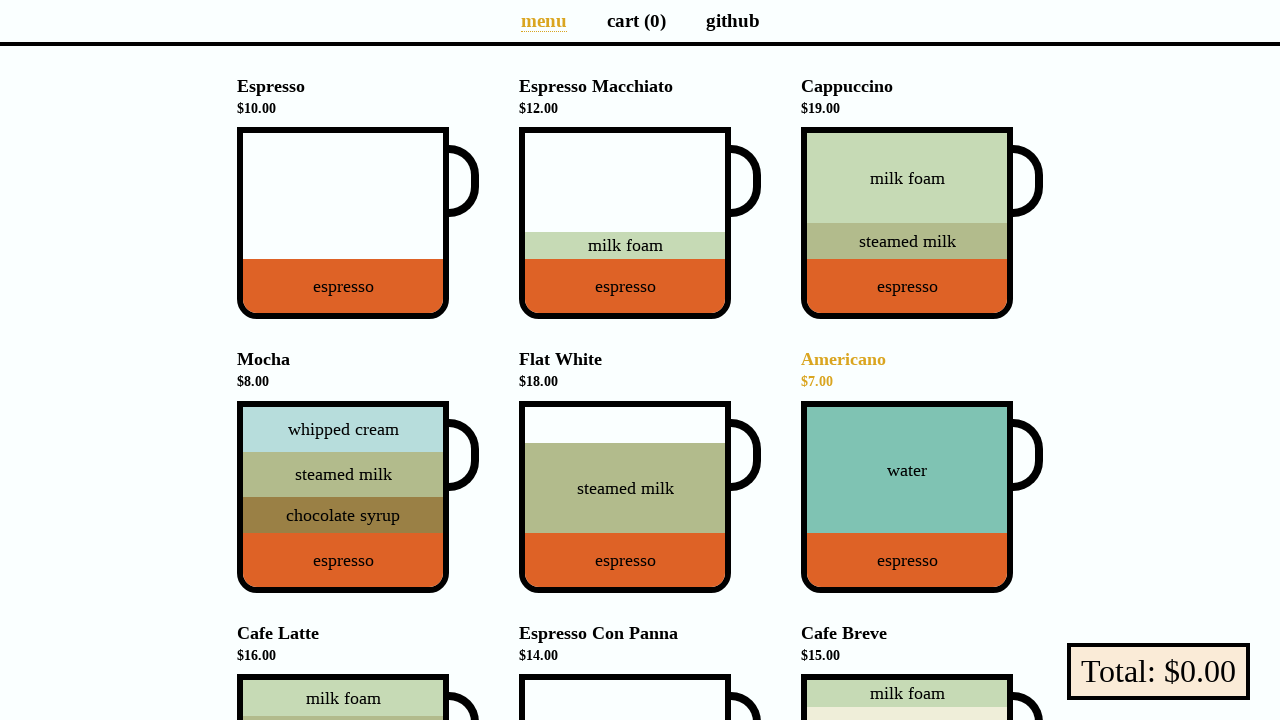

Double-clicked header (first time) at (358, 644) on li[data-v-a9662a08] >> nth=6 >> h4
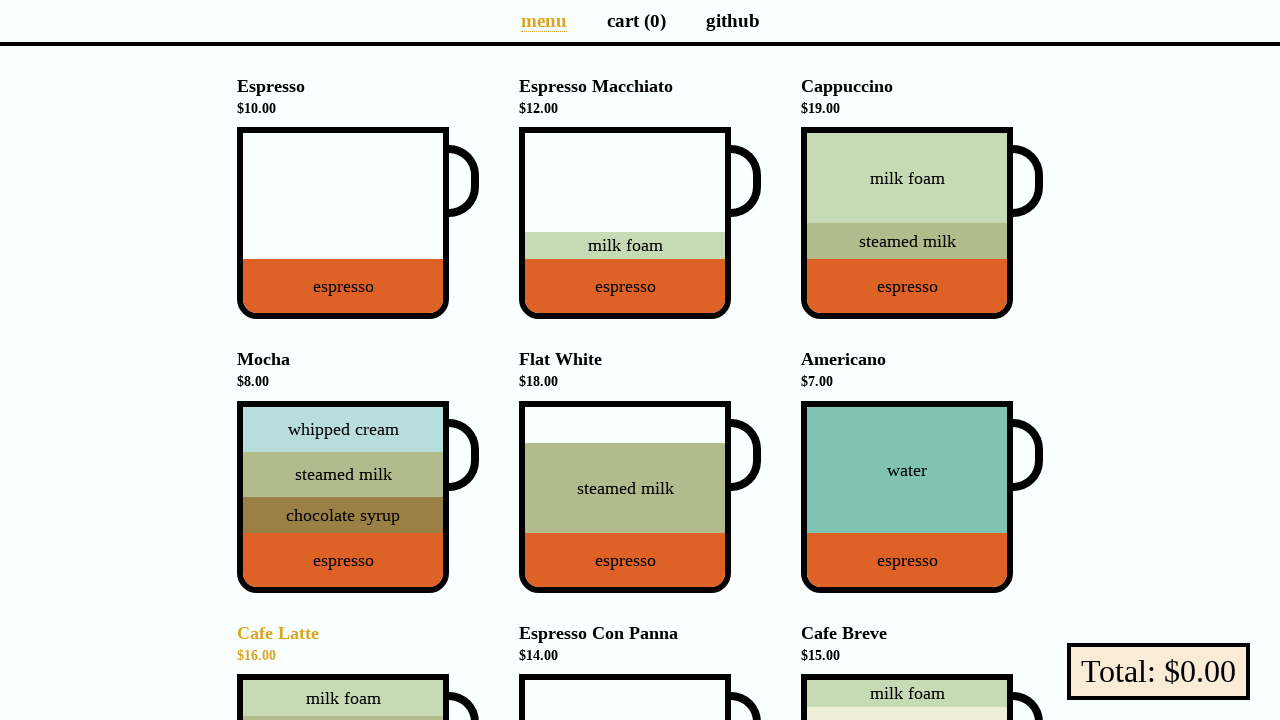

Double-clicked header (second time) to return to English at (358, 644) on li[data-v-a9662a08] >> nth=6 >> h4
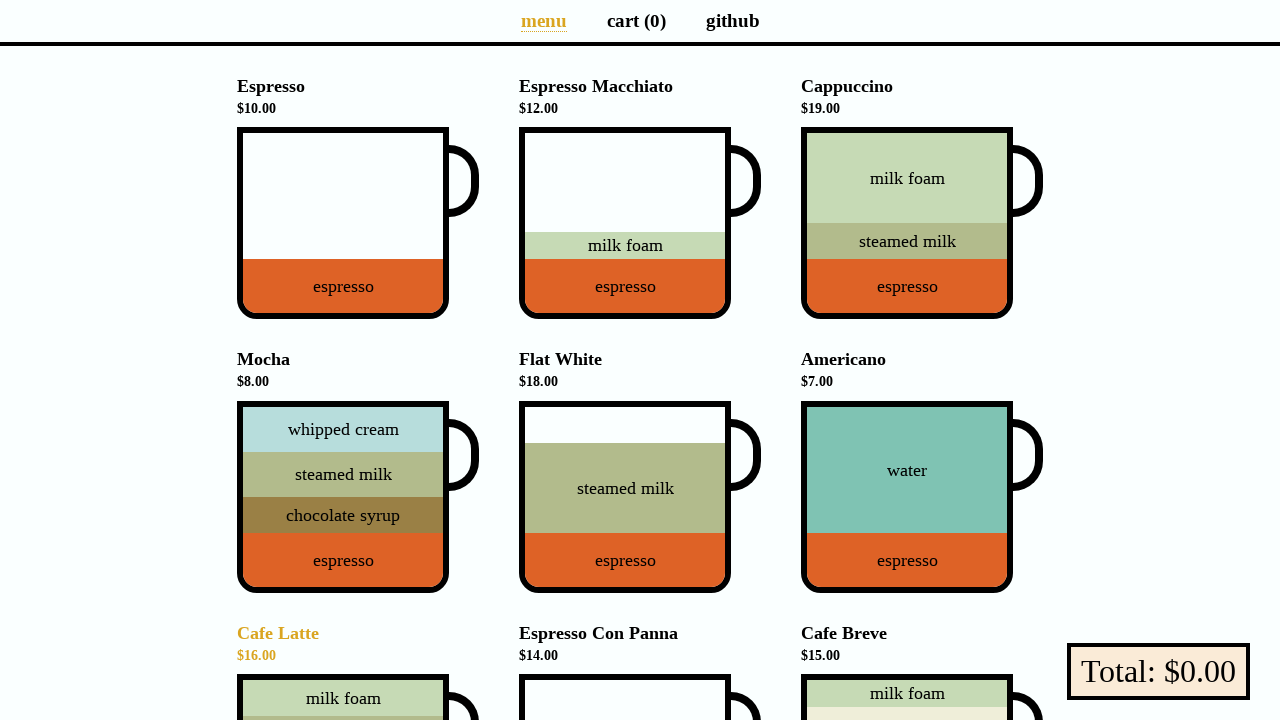

Scrolled header into view
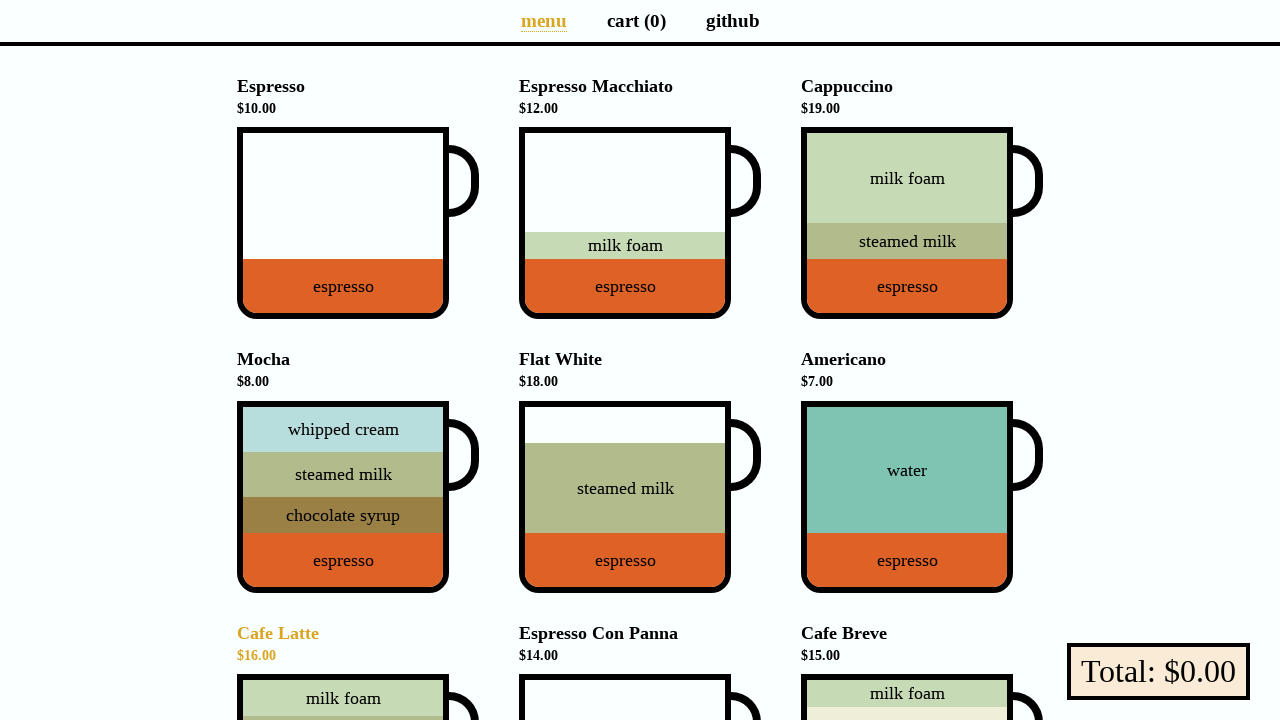

Double-clicked header (first time) at (640, 644) on li[data-v-a9662a08] >> nth=7 >> h4
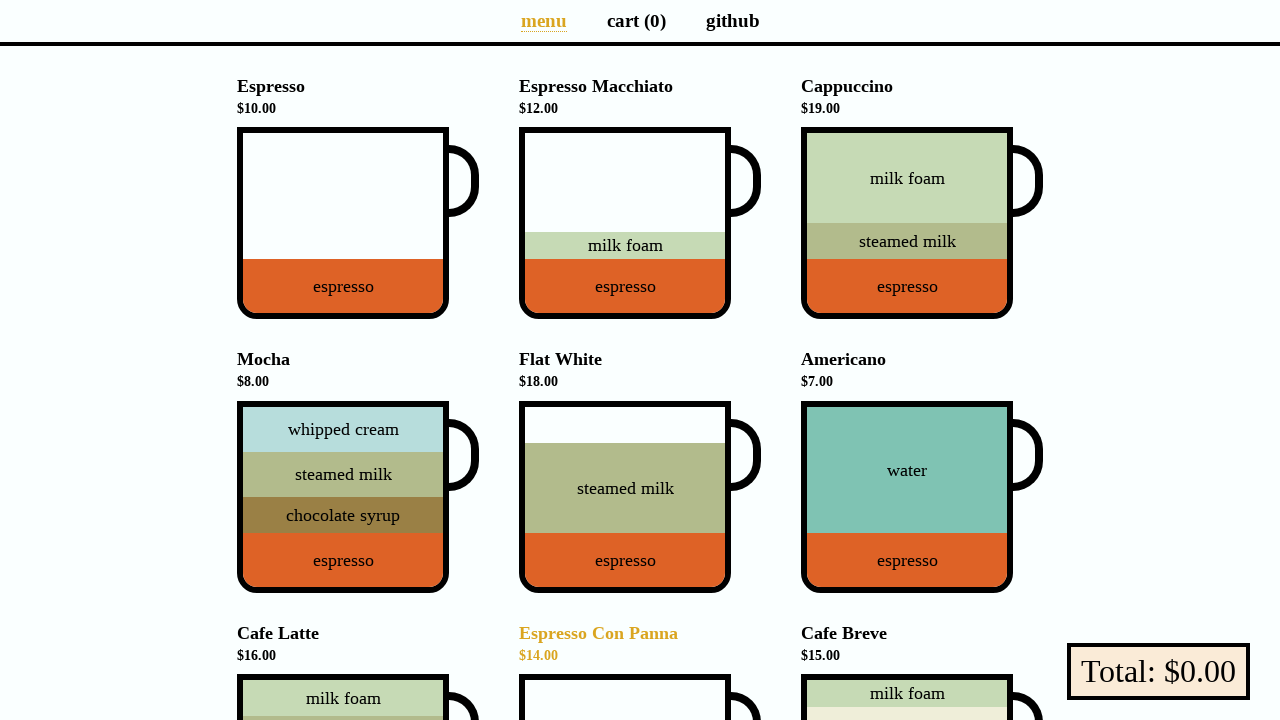

Double-clicked header (second time) to return to English at (640, 644) on li[data-v-a9662a08] >> nth=7 >> h4
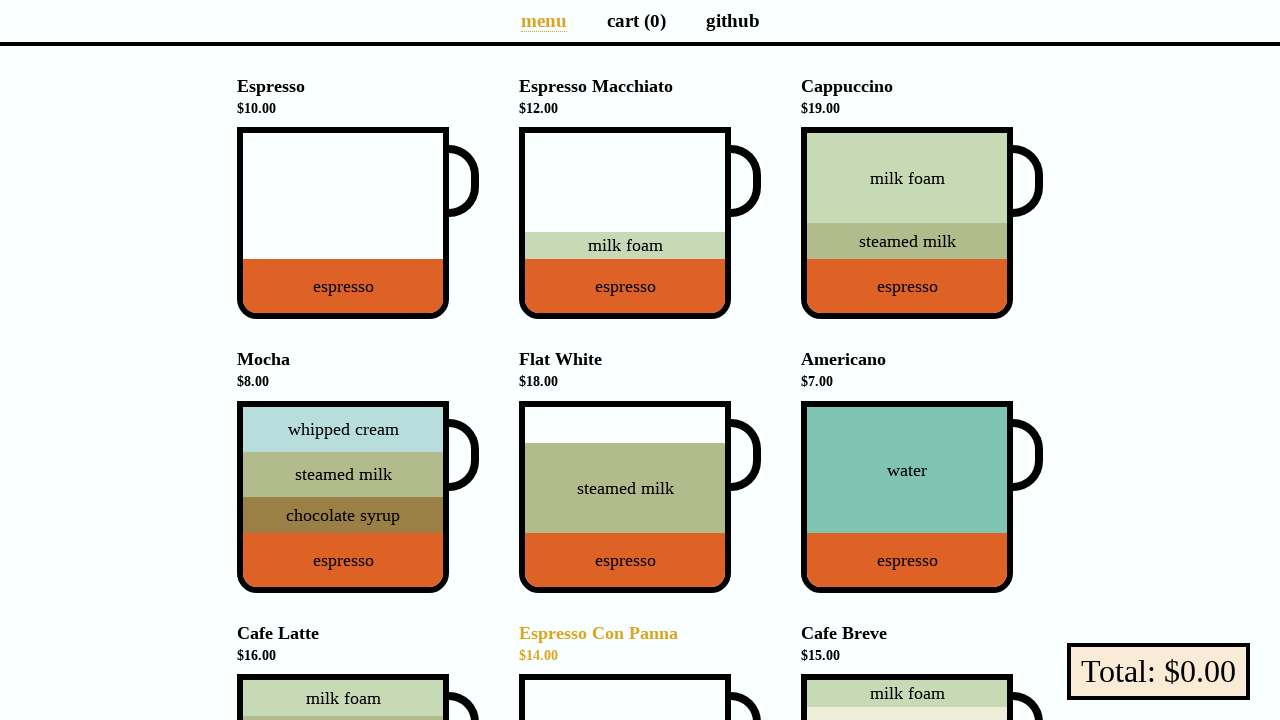

Scrolled header into view
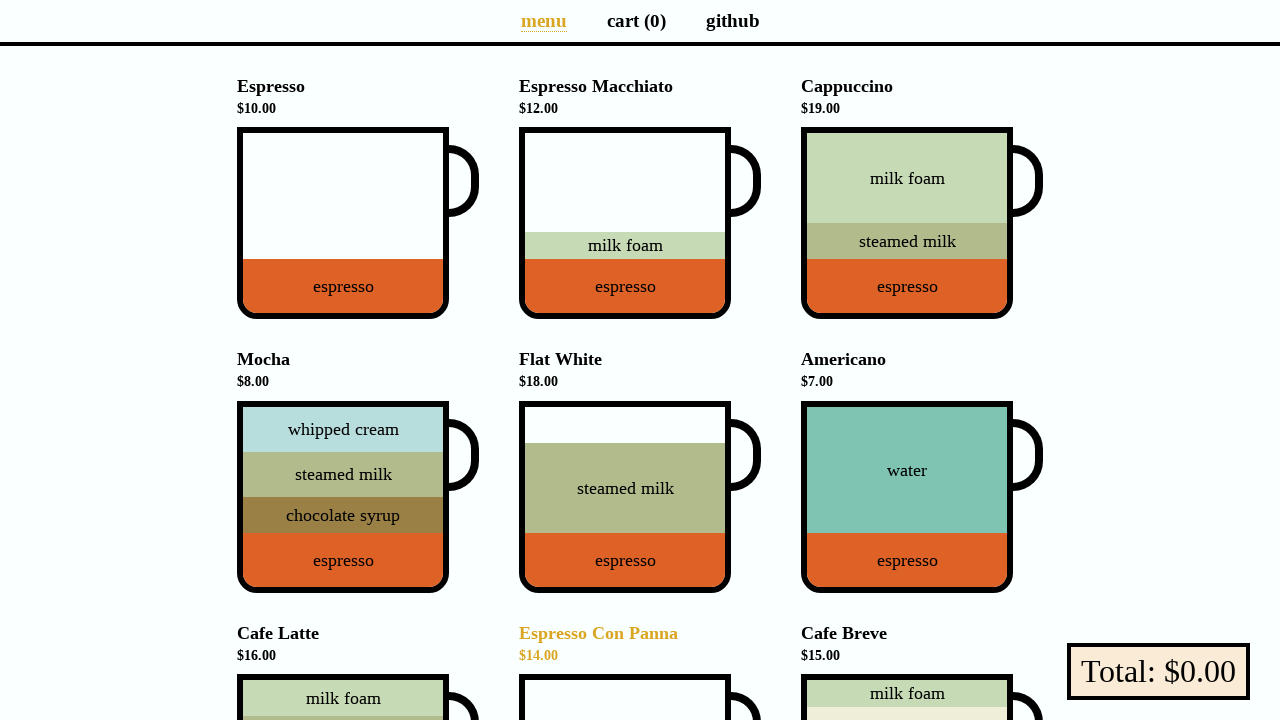

Double-clicked header (first time) at (922, 644) on li[data-v-a9662a08] >> nth=8 >> h4
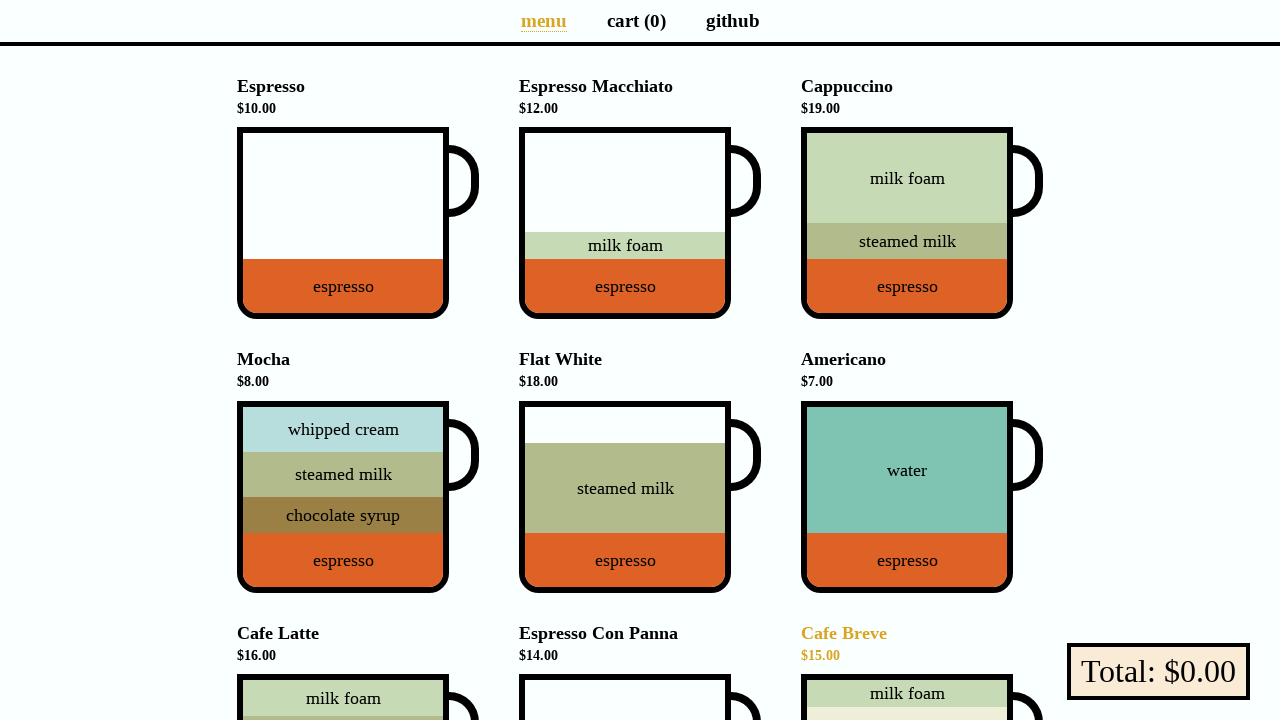

Double-clicked header (second time) to return to English at (922, 644) on li[data-v-a9662a08] >> nth=8 >> h4
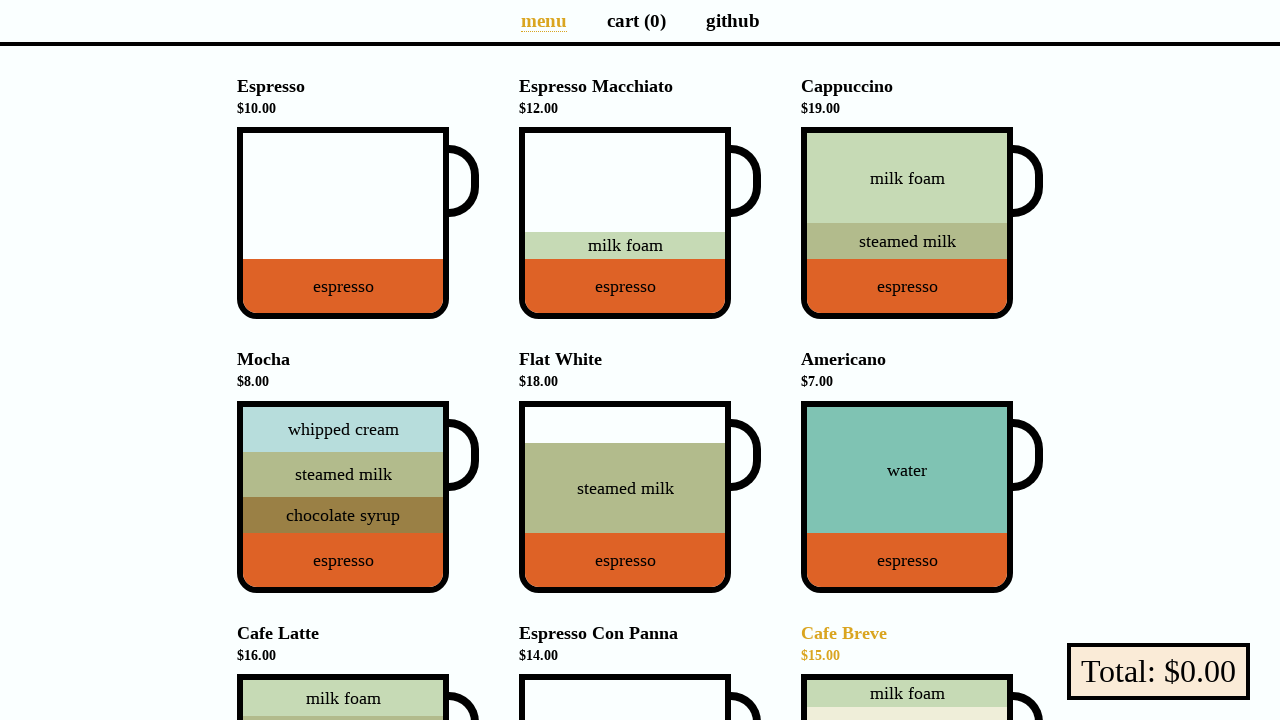

Retrieved header text
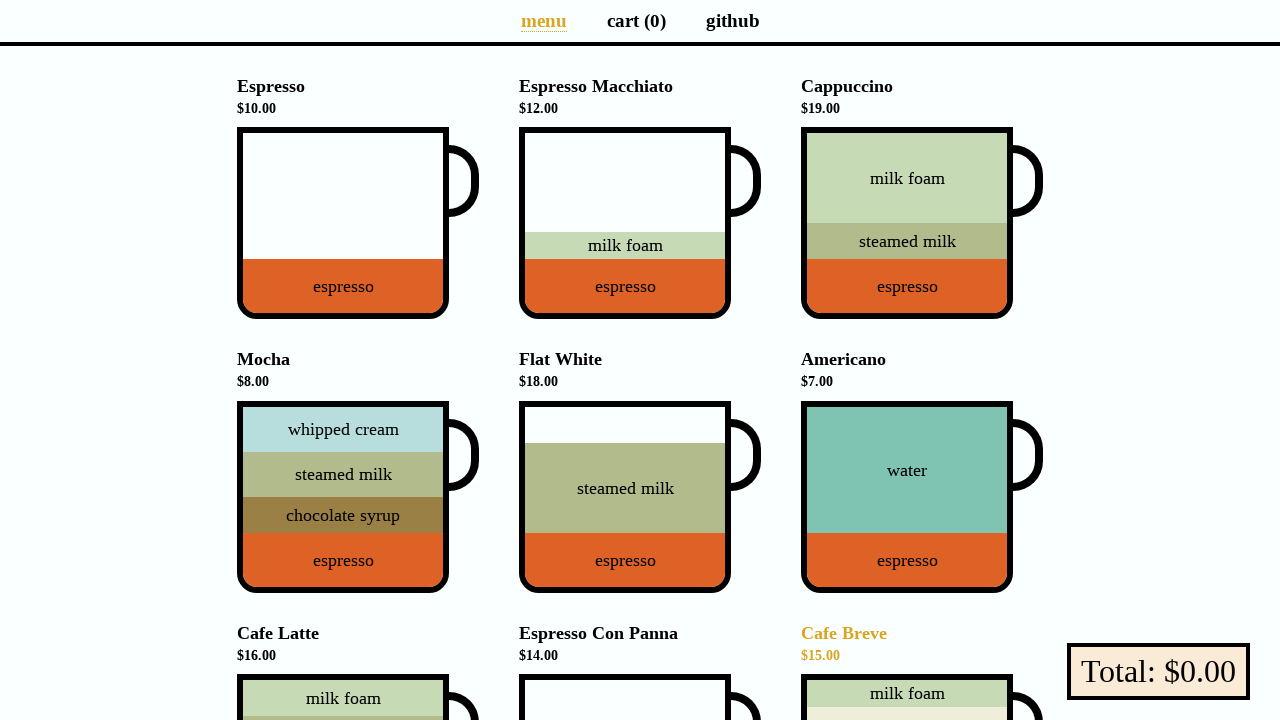

Retrieved price text from header
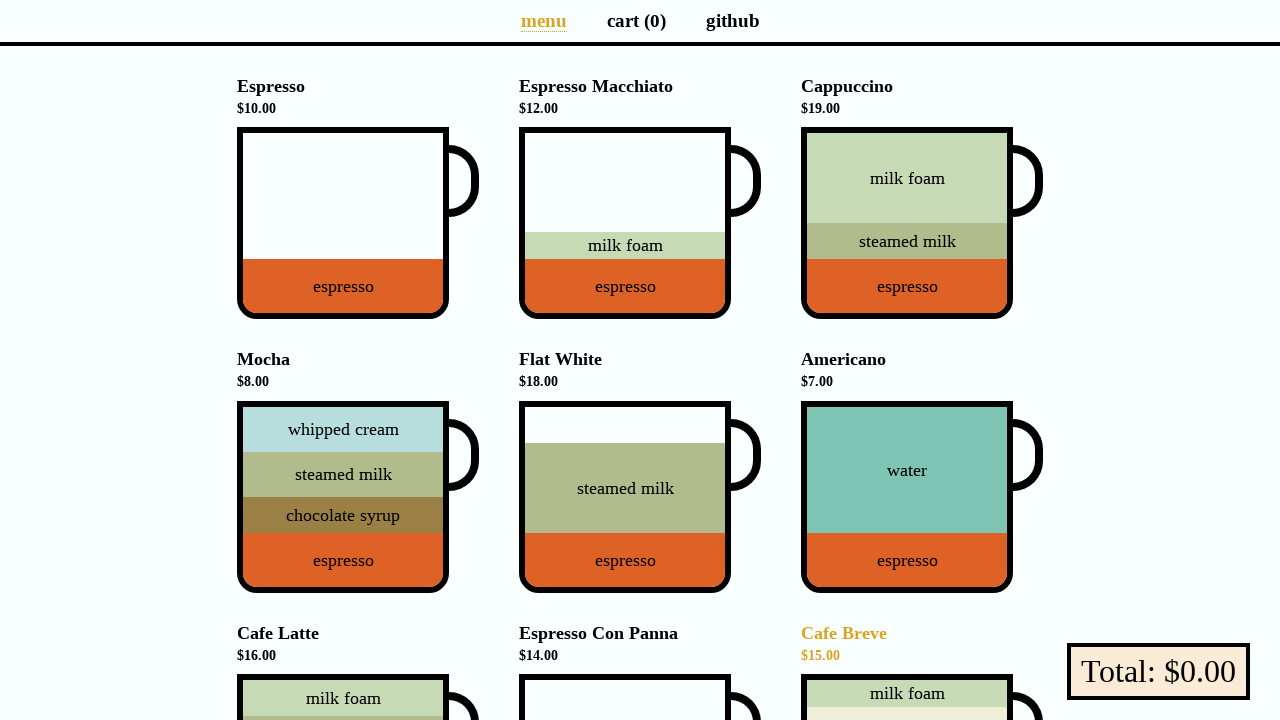

Retrieved header text
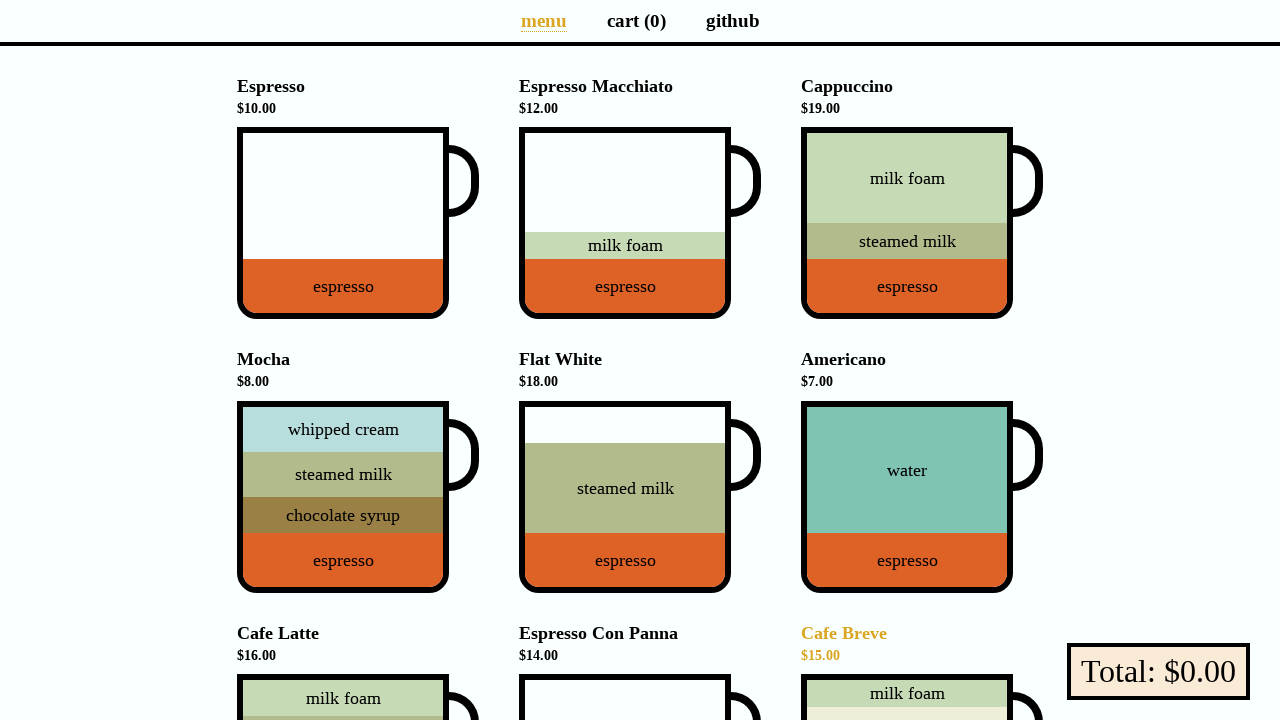

Retrieved price text from header
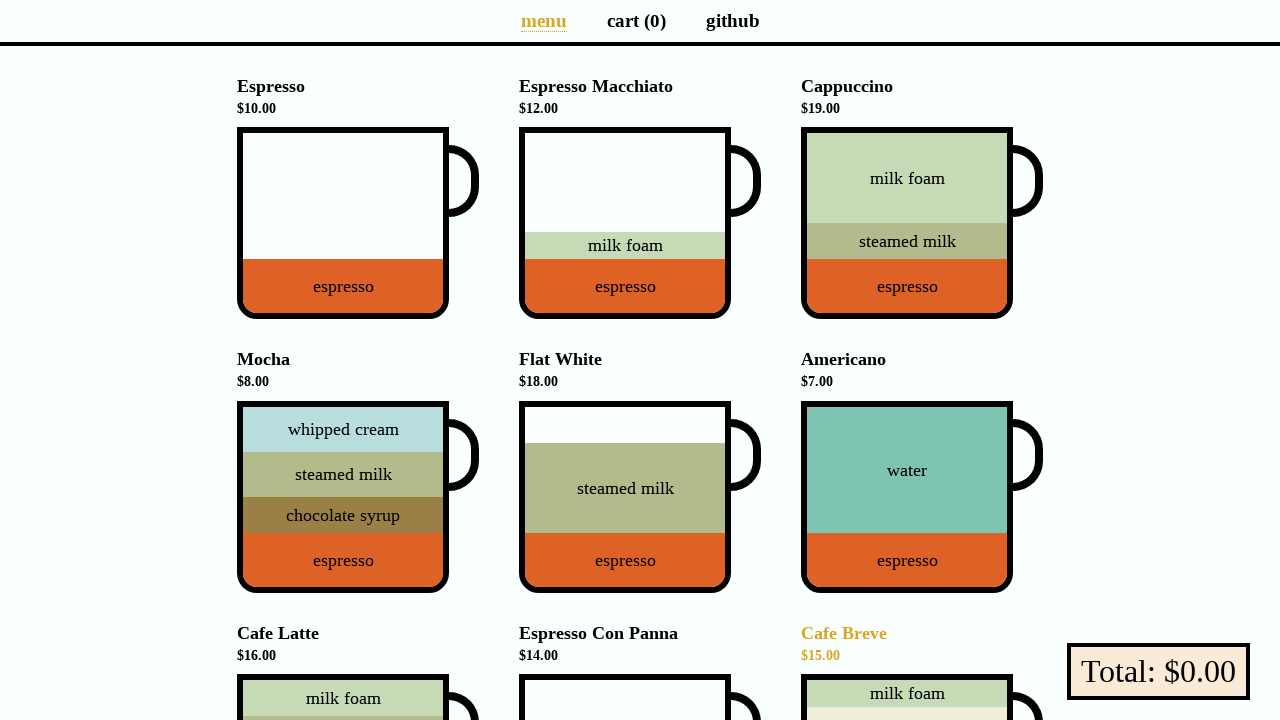

Retrieved header text
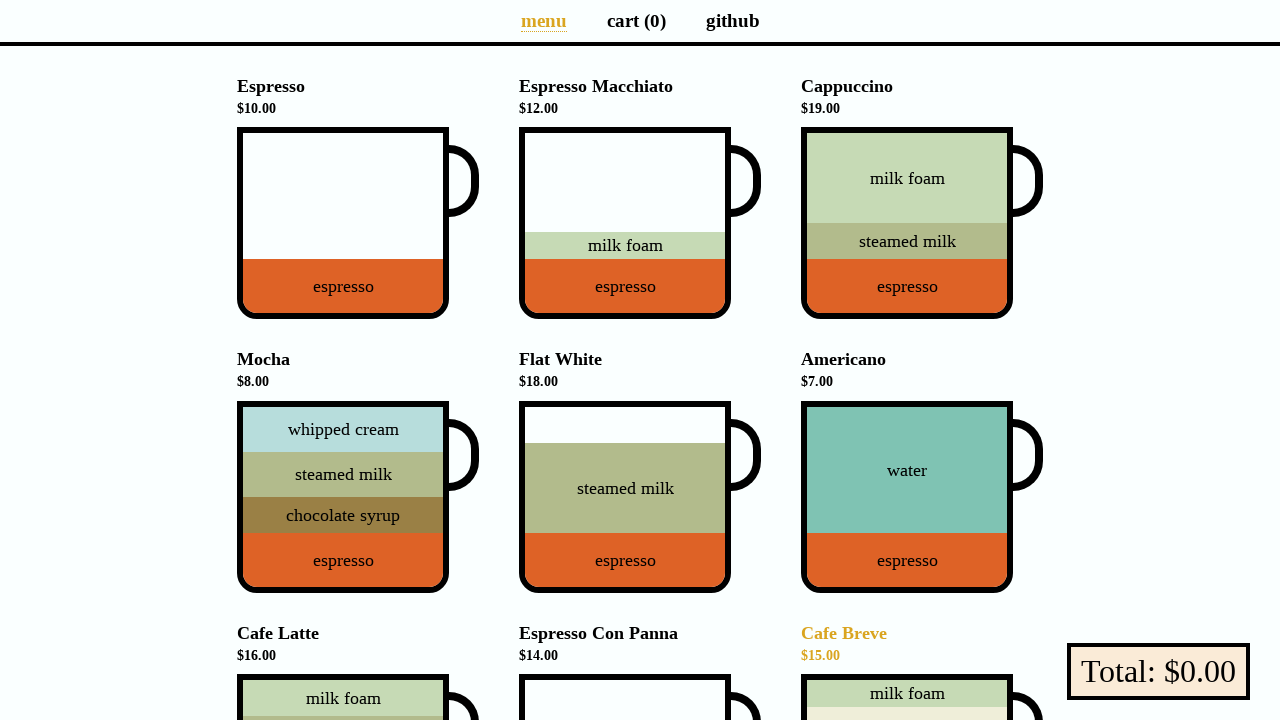

Retrieved price text from header
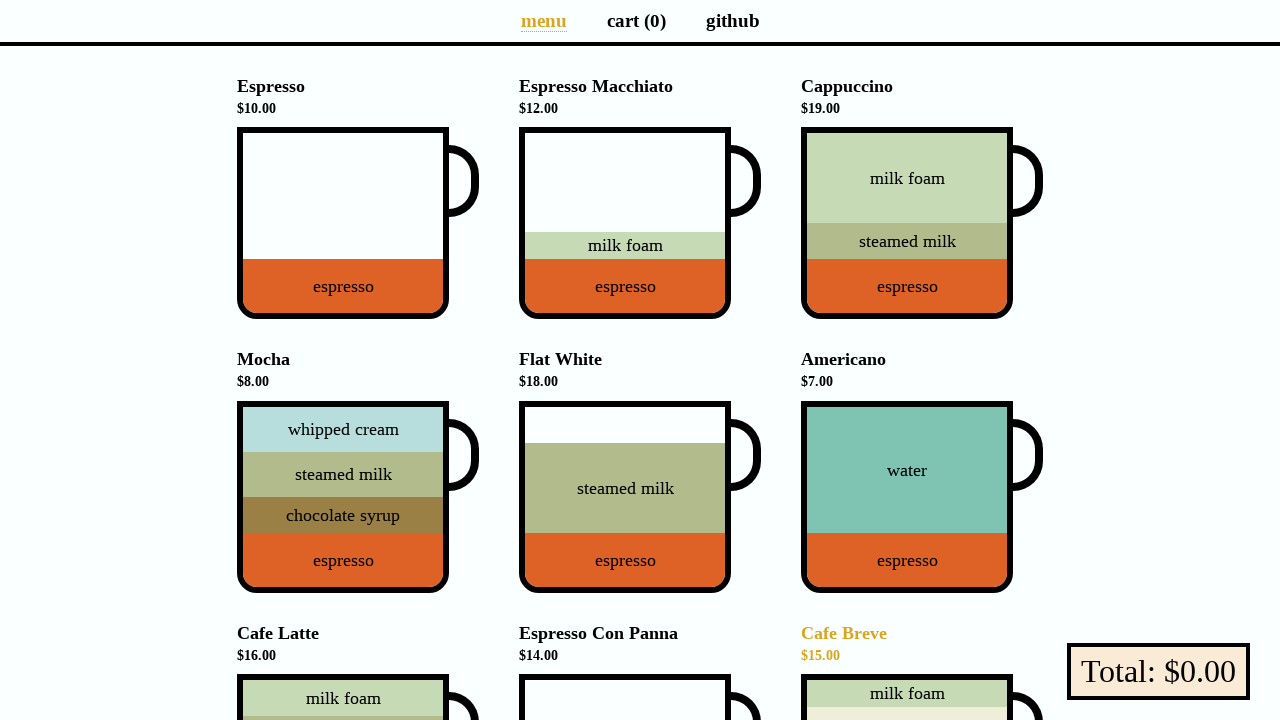

Retrieved header text
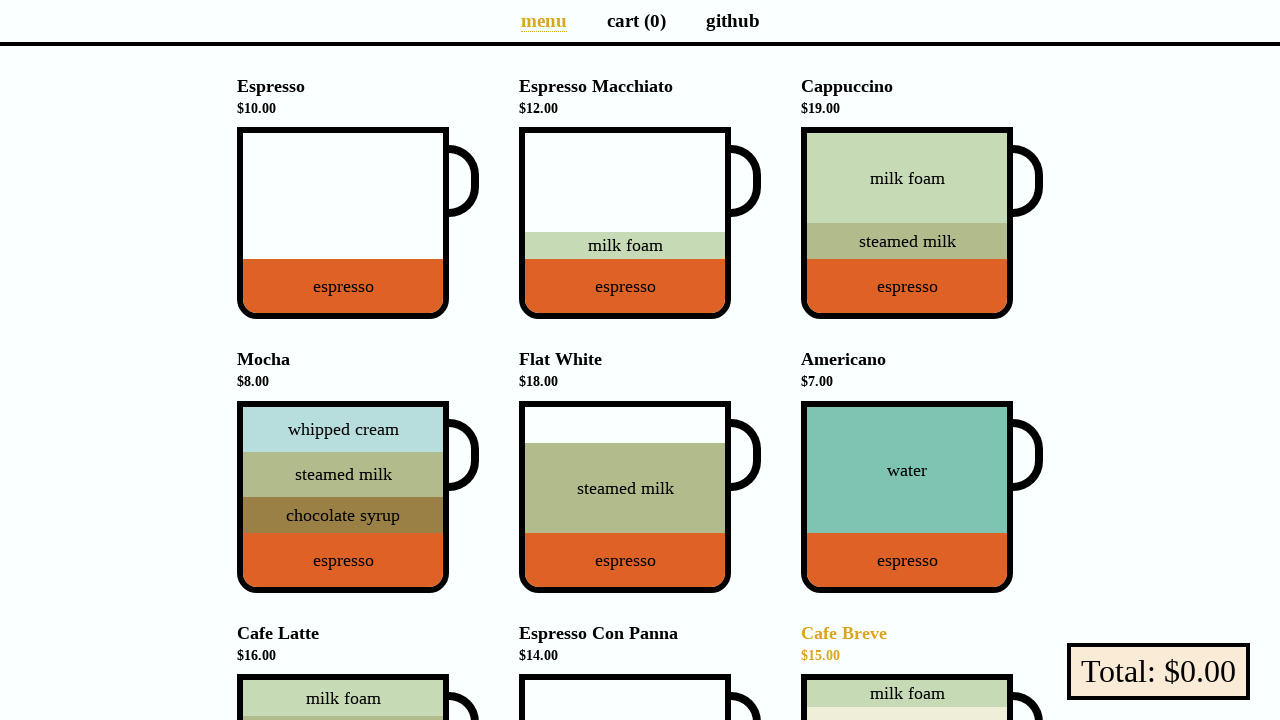

Retrieved price text from header
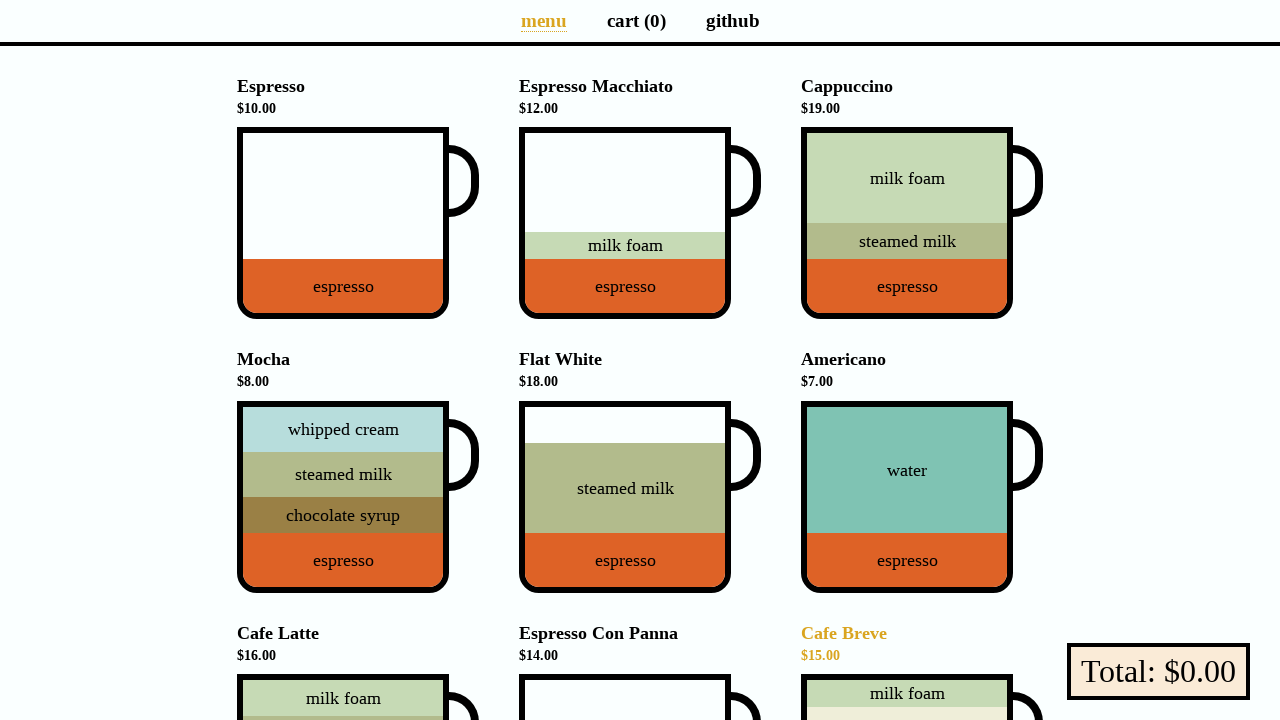

Retrieved header text
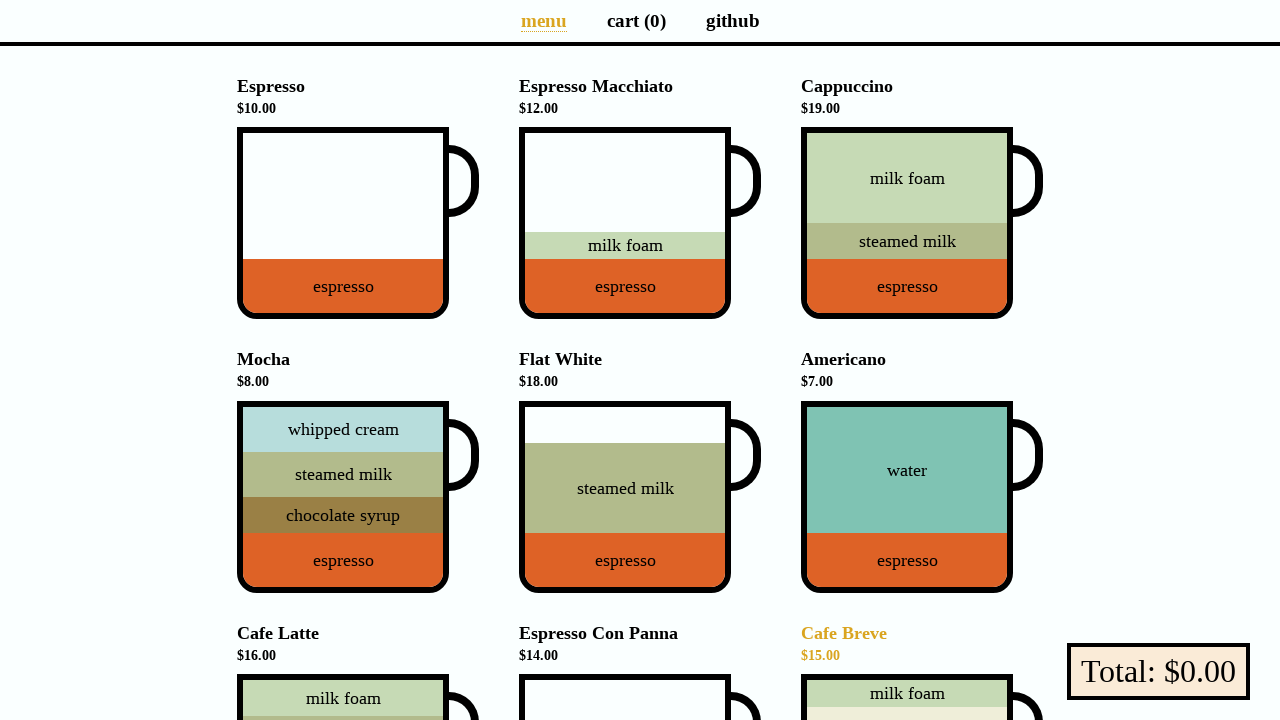

Retrieved price text from header
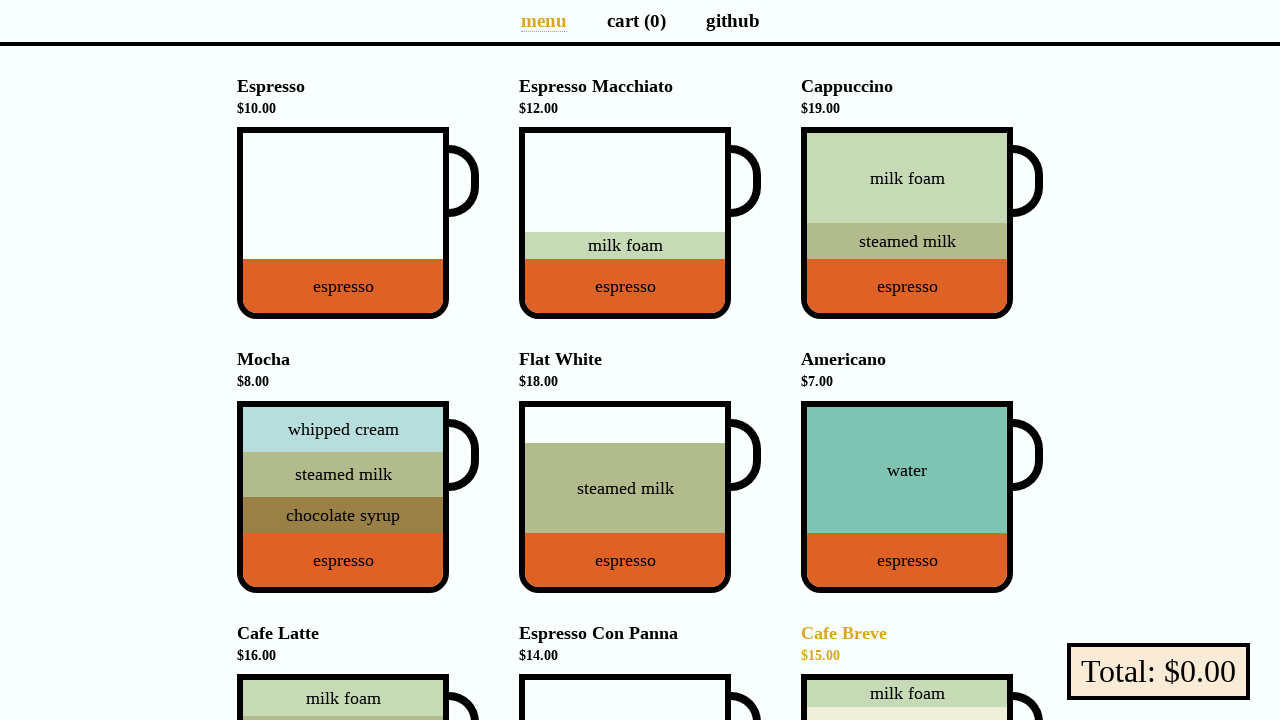

Retrieved header text
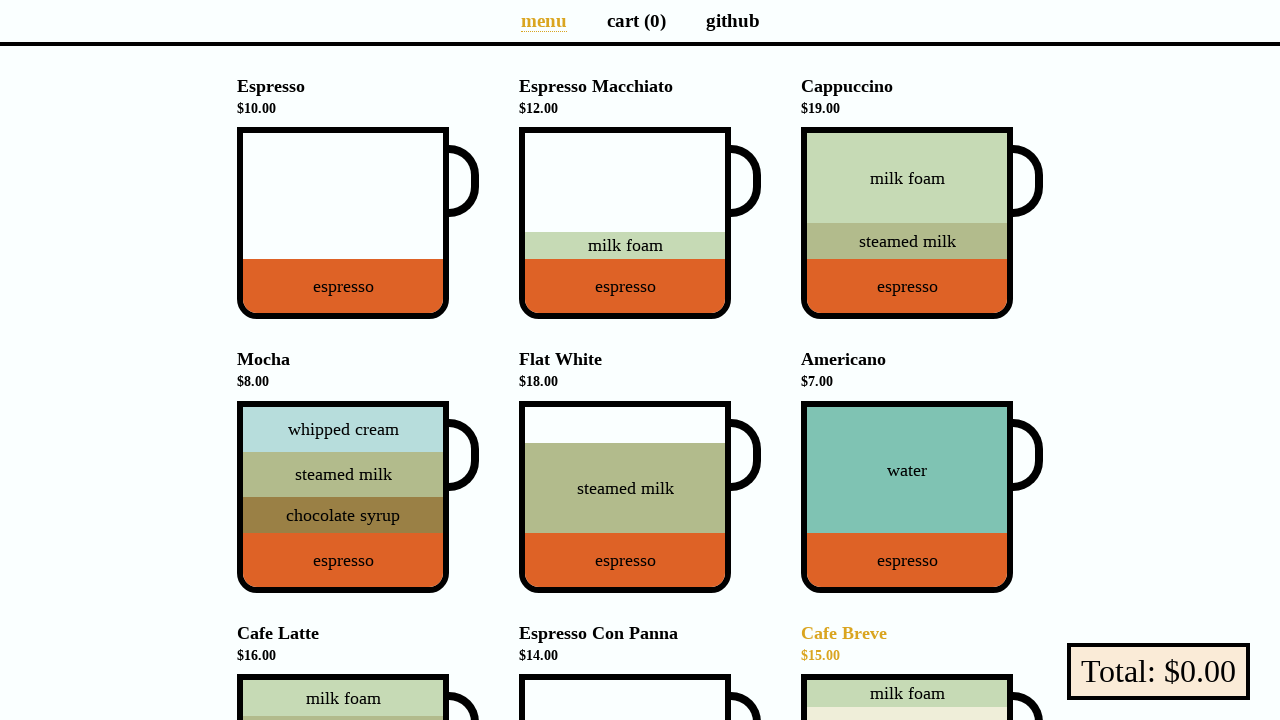

Retrieved price text from header
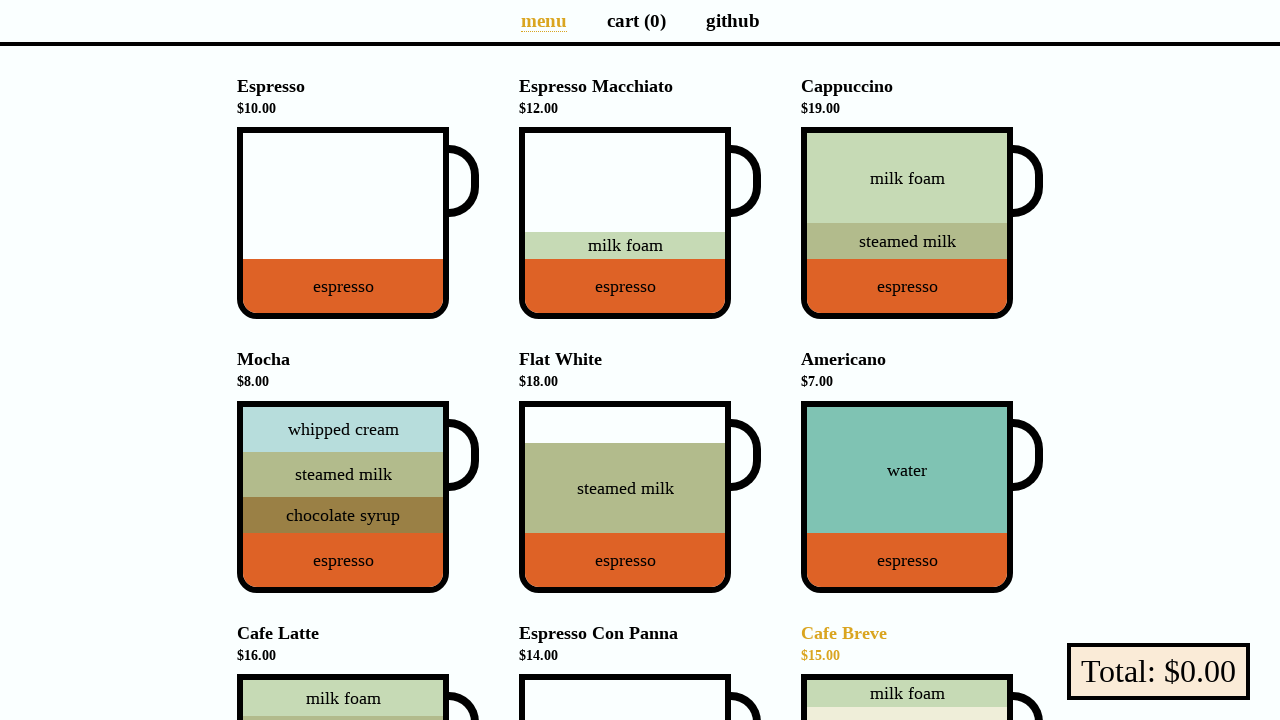

Retrieved header text
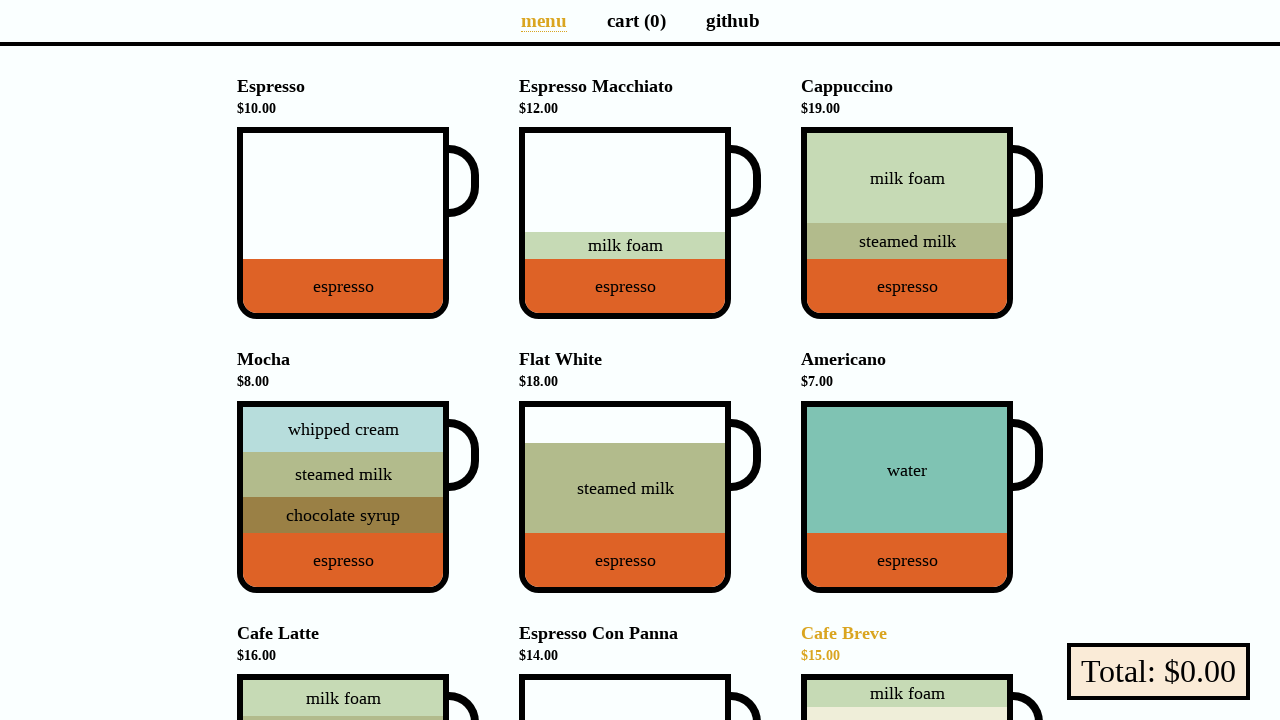

Retrieved price text from header
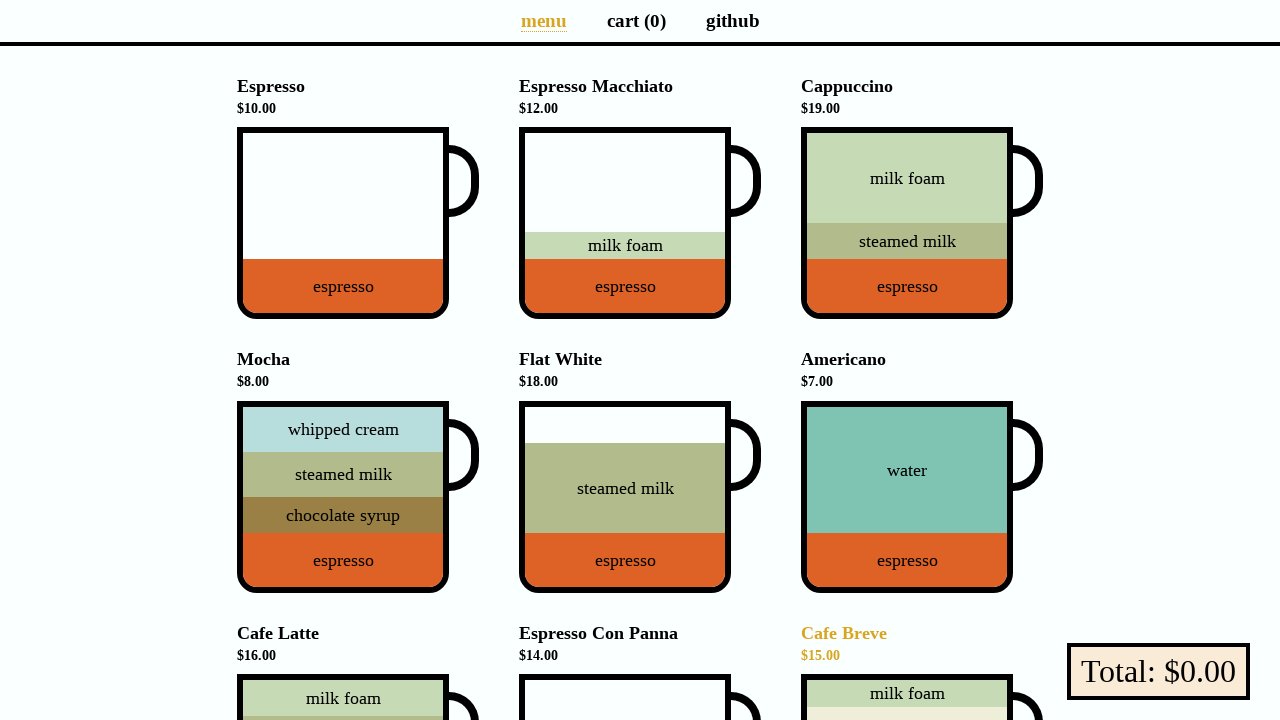

Retrieved header text
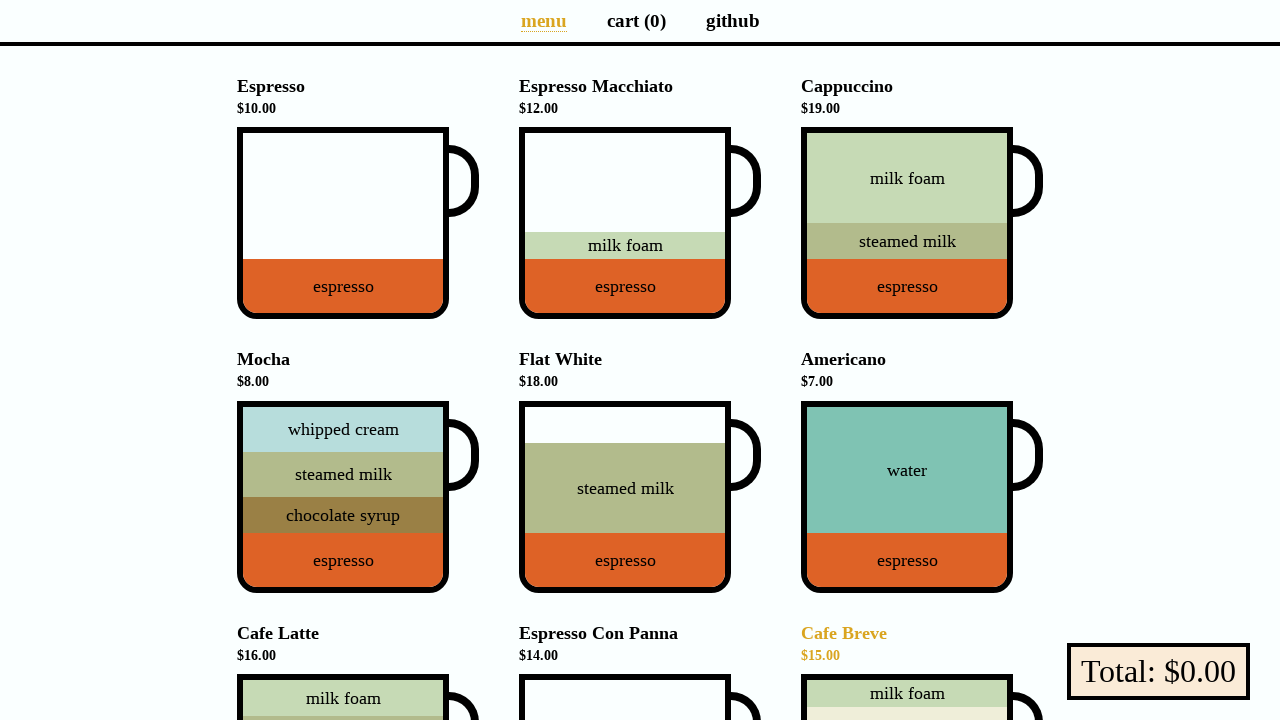

Retrieved price text from header
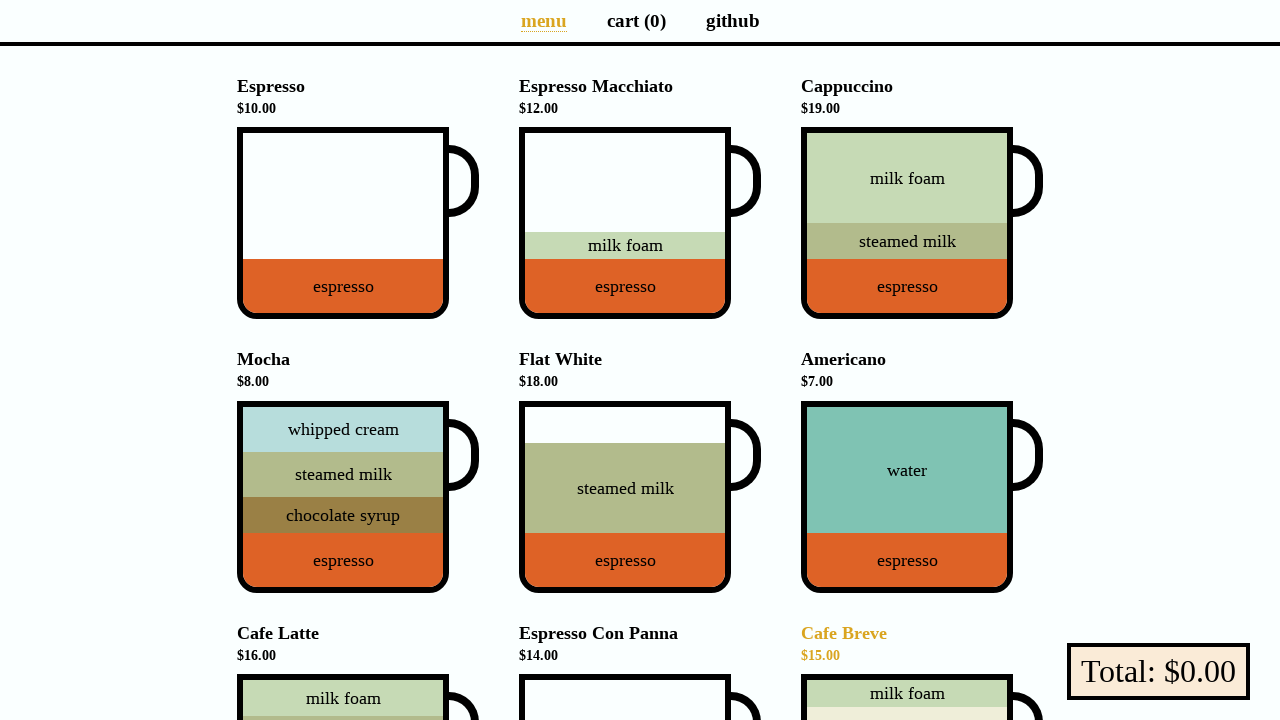

Retrieved header text
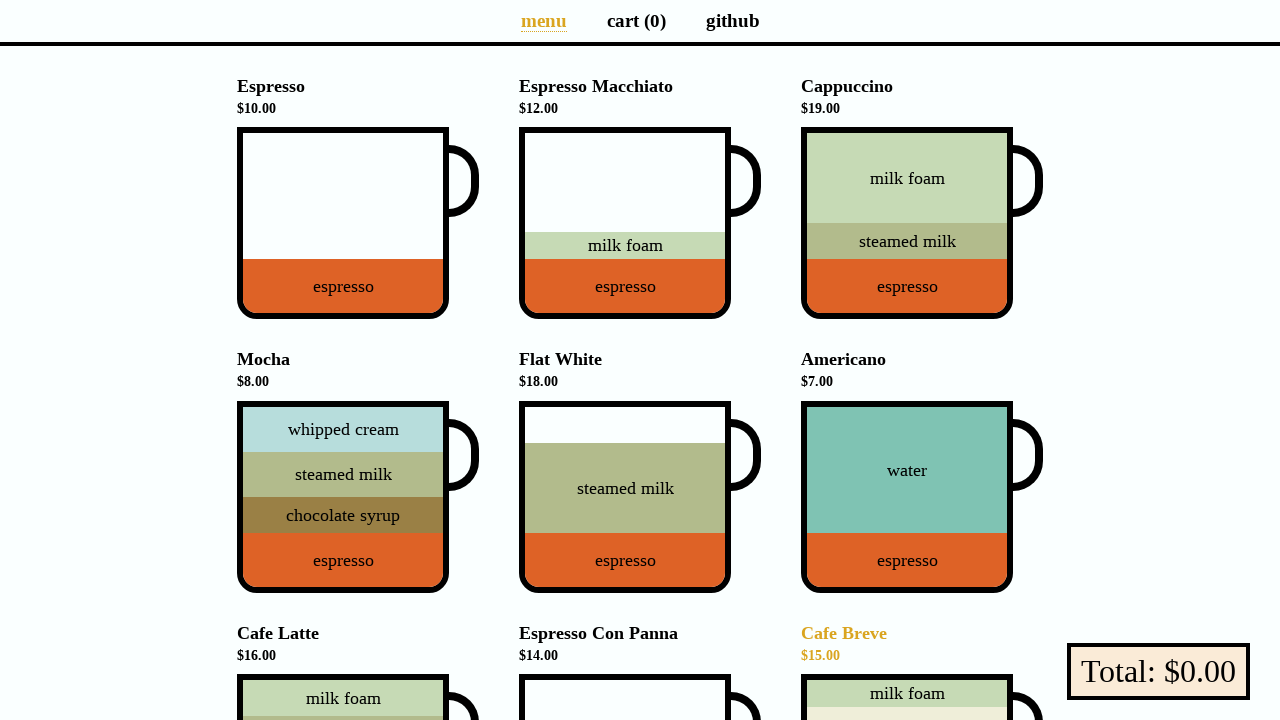

Retrieved price text from header
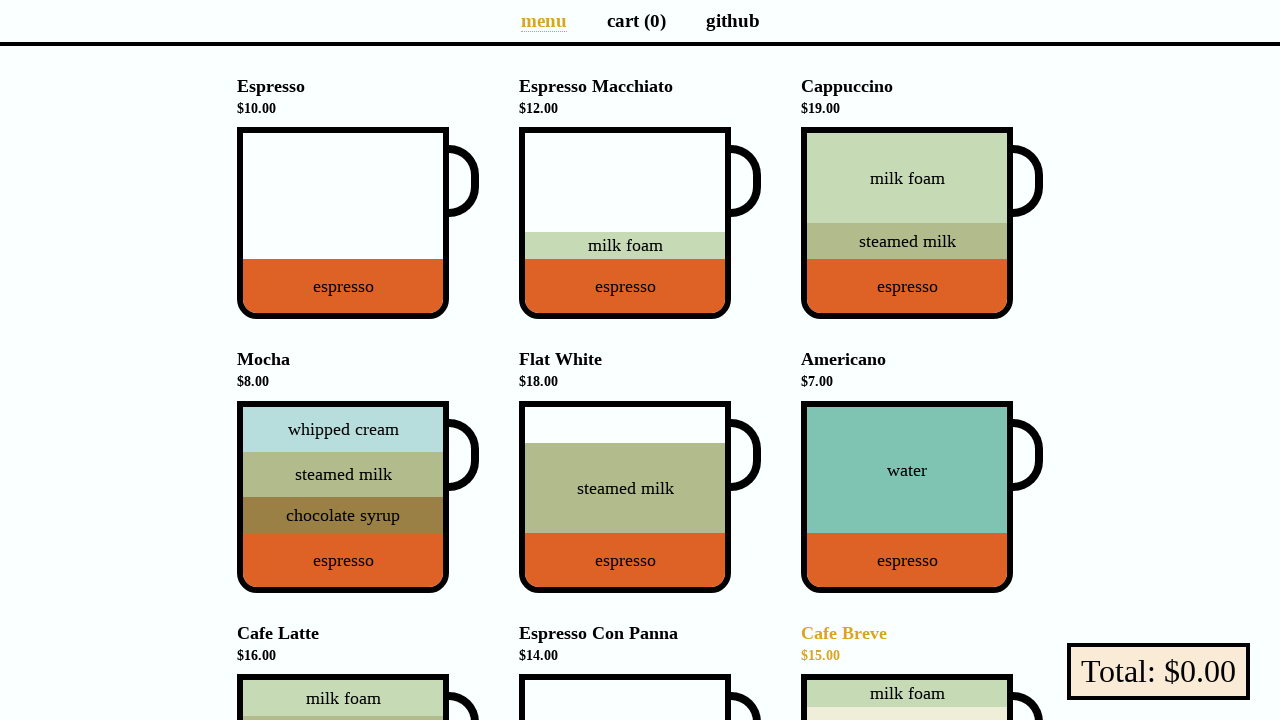

Verified all coffee names are back to English
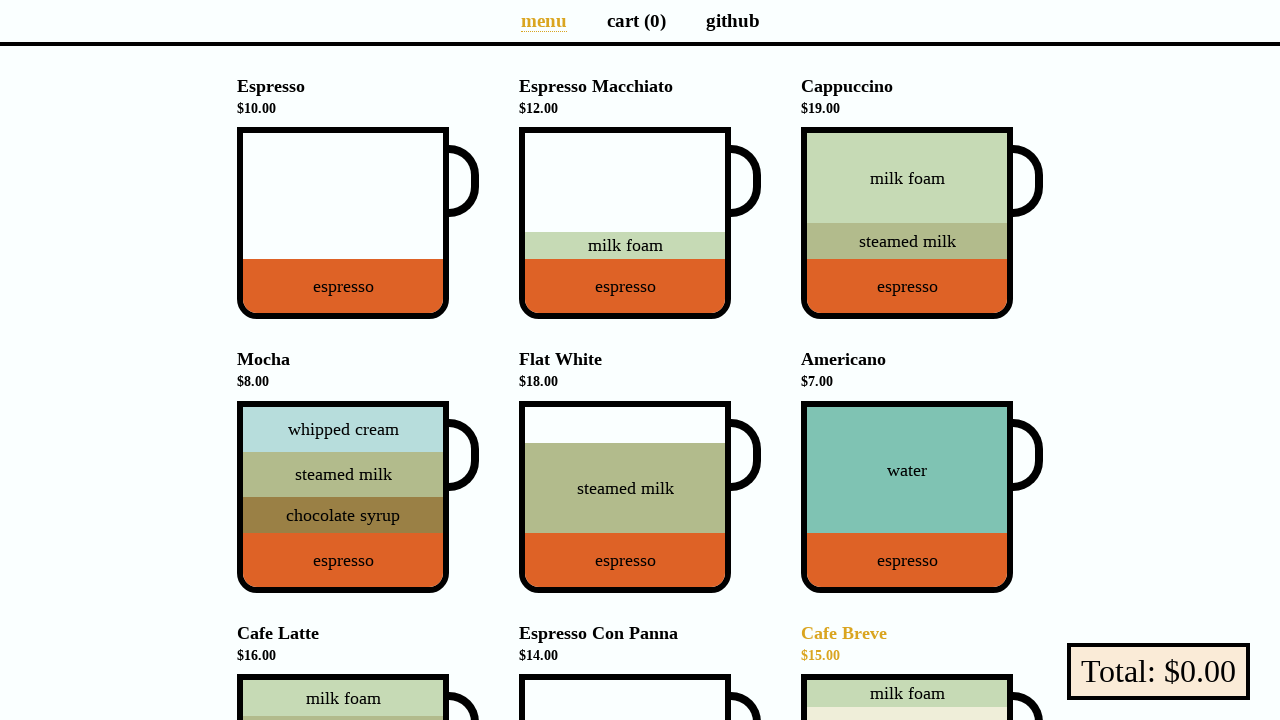

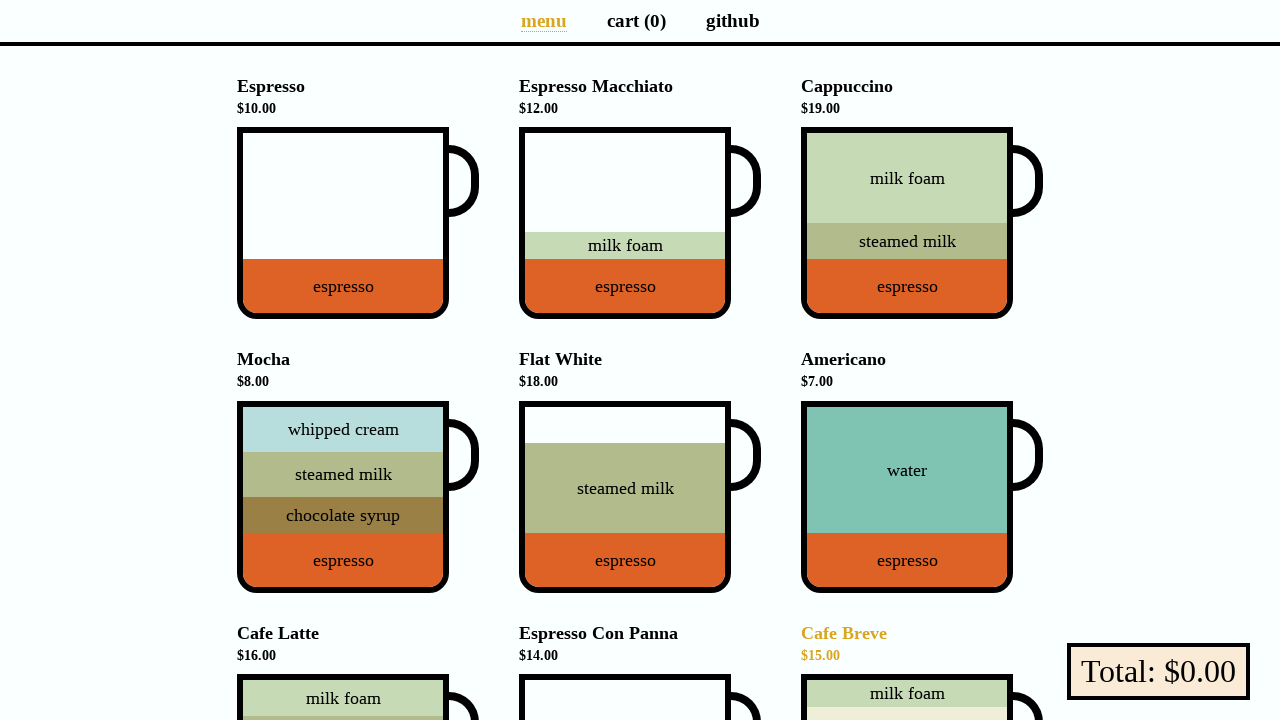